Tests a Brazilian state dropdown selector by iterating through all 28 state options, selecting each one, and verifying that the corresponding IBGE code is displayed in an input field.

Starting URL: https://artdsl.github.io/LocaliZAZ.js/

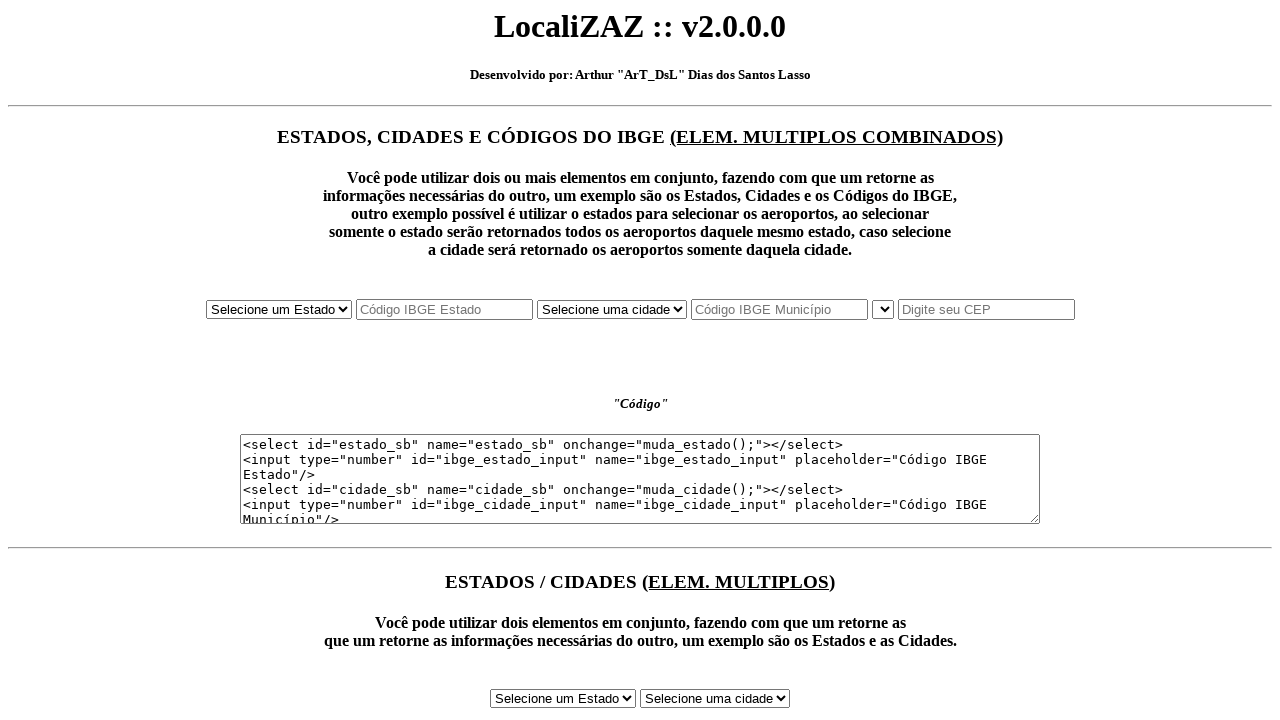

Waited for state dropdown to be available
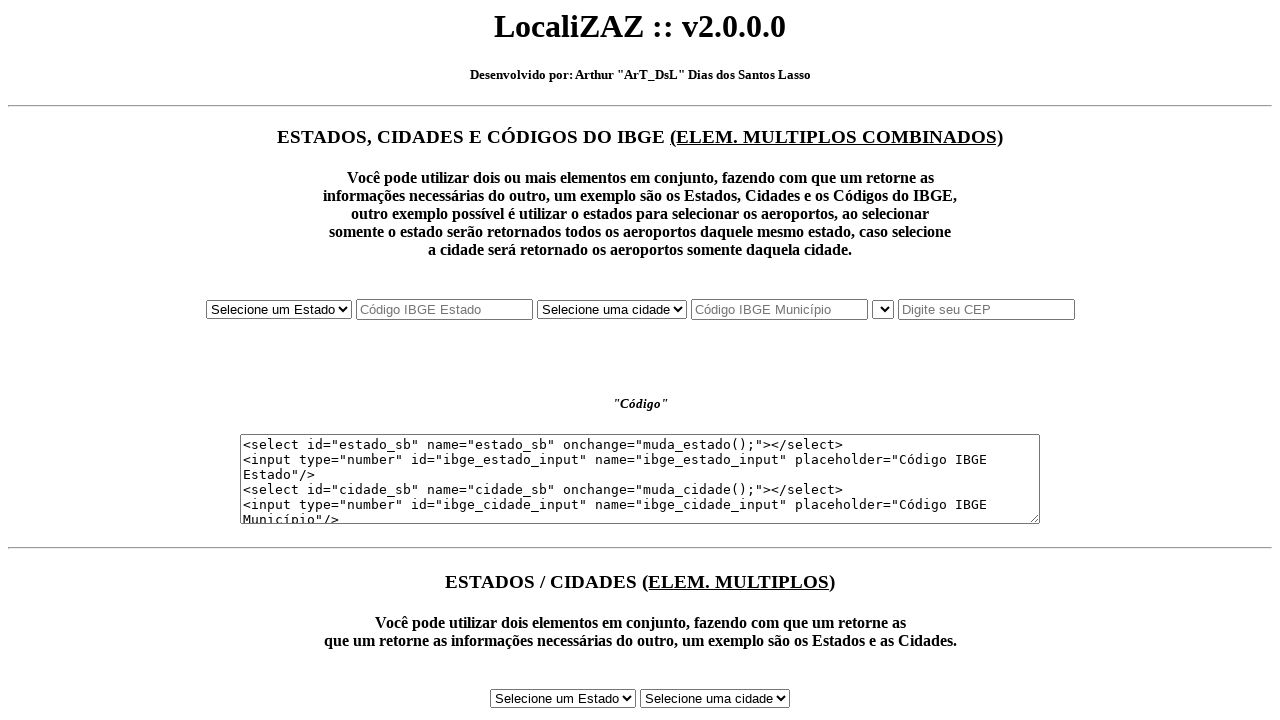

Selected state option: Selecione um Estado (index 0) on #estado_sb
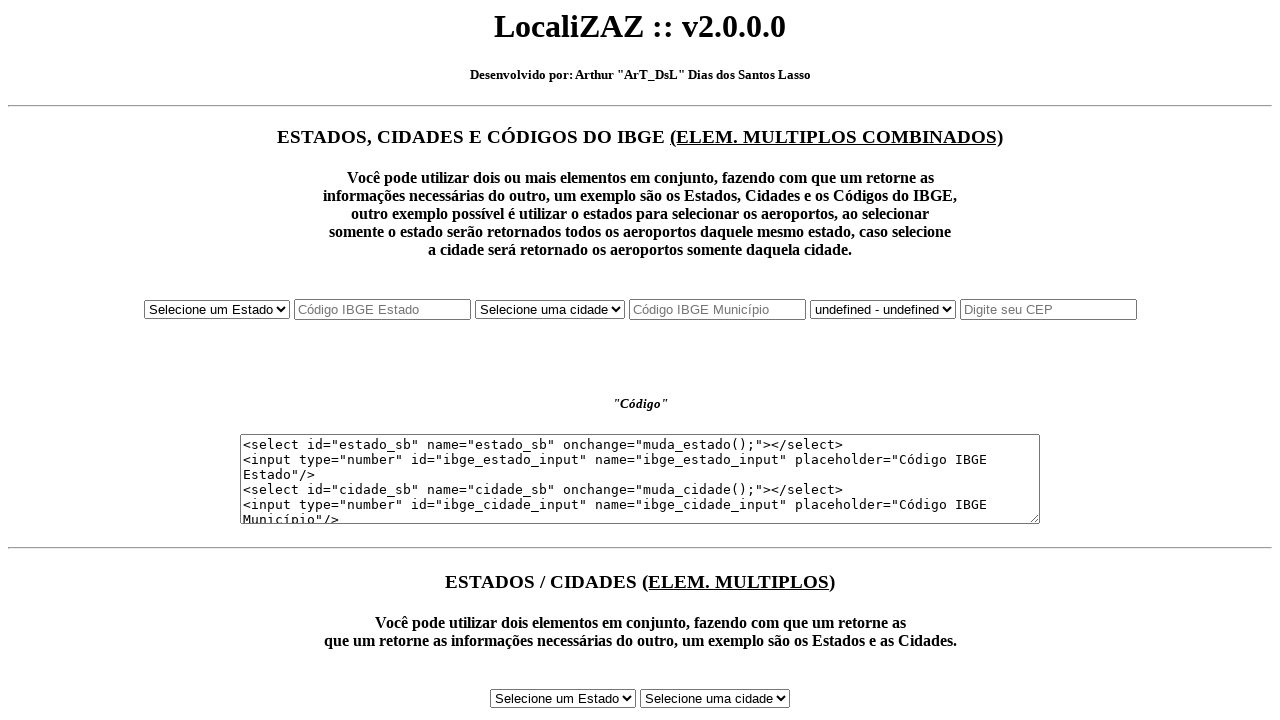

Waited for IBGE code to update for Selecione um Estado
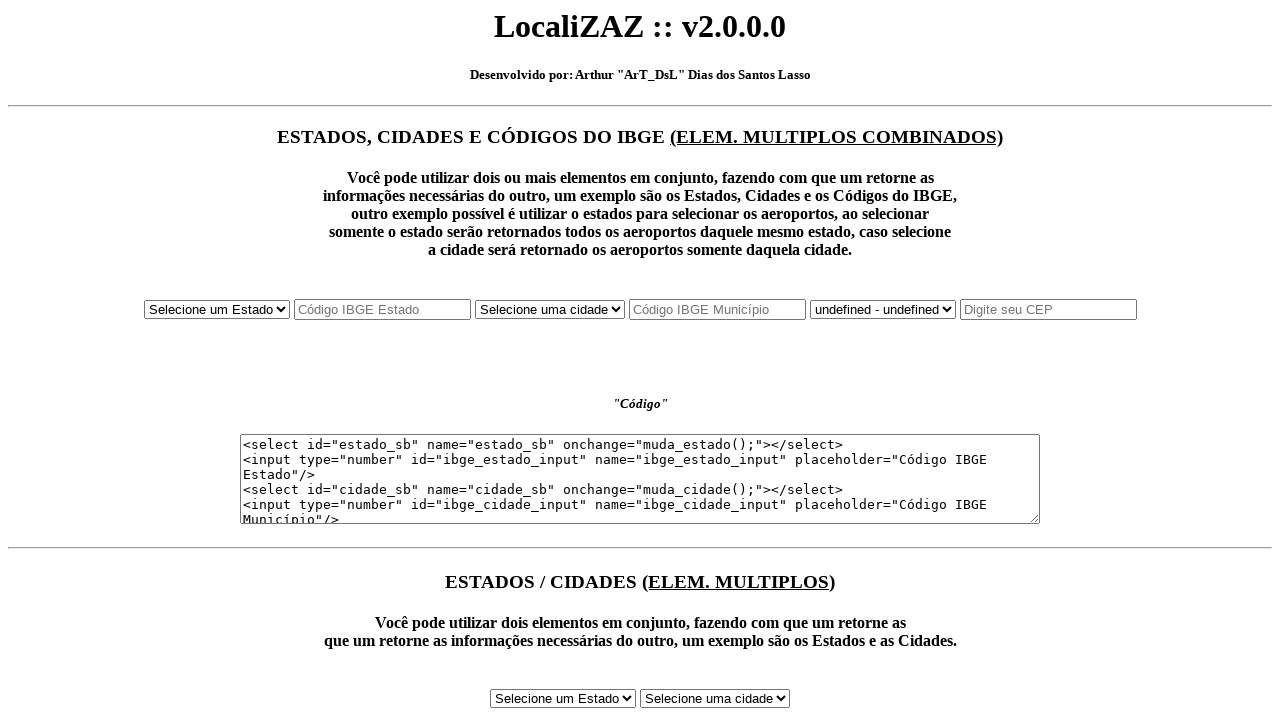

Selected state option: Acre (index 1) on #estado_sb
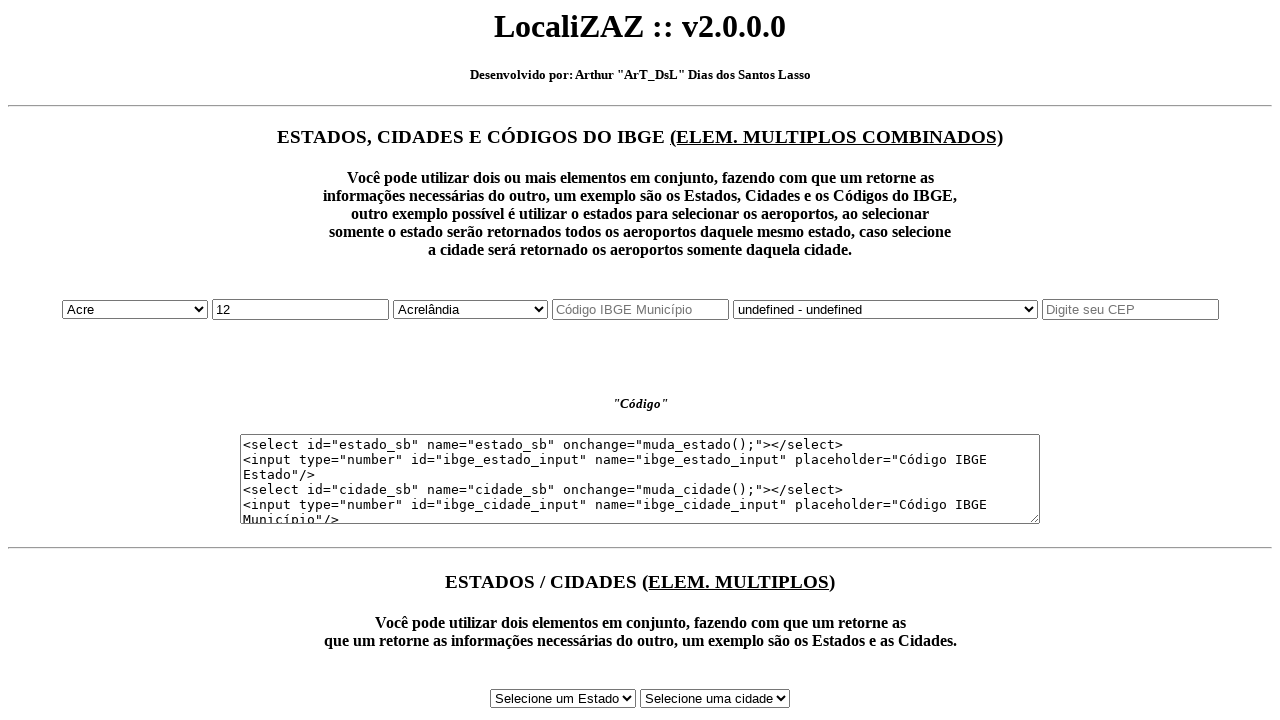

Waited for IBGE code to update for Acre
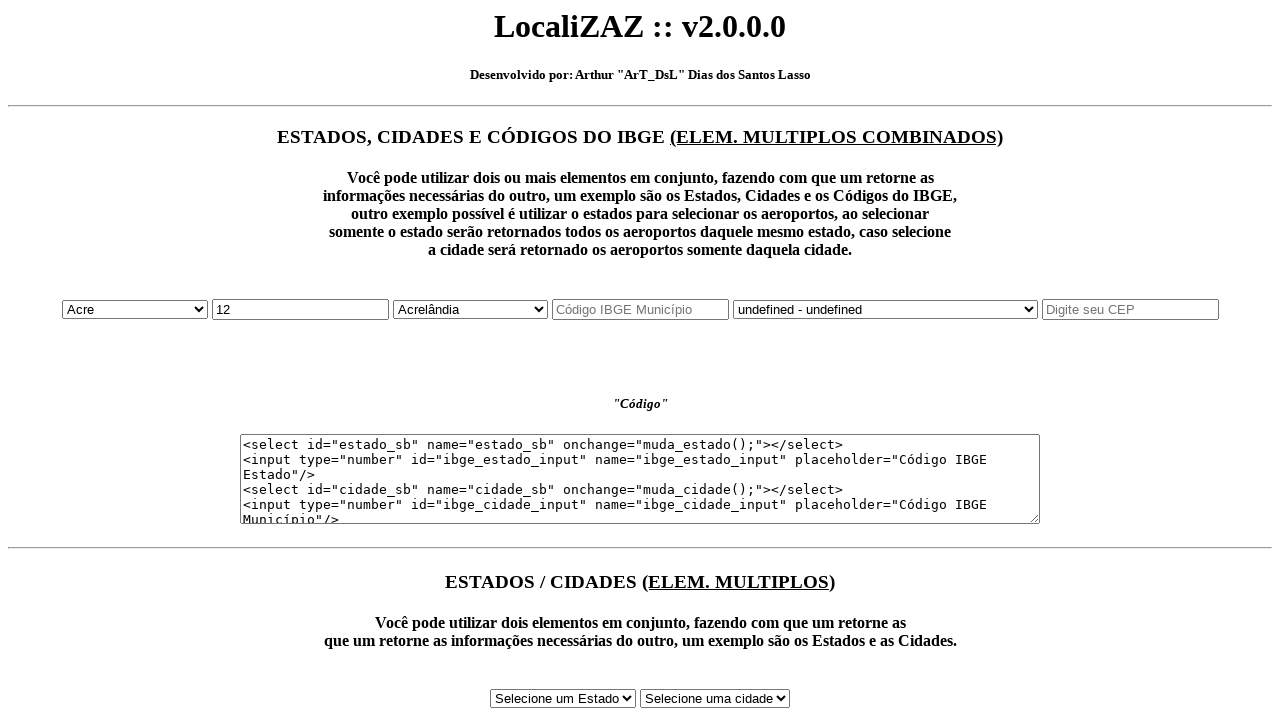

Selected state option: Alagoas (index 2) on #estado_sb
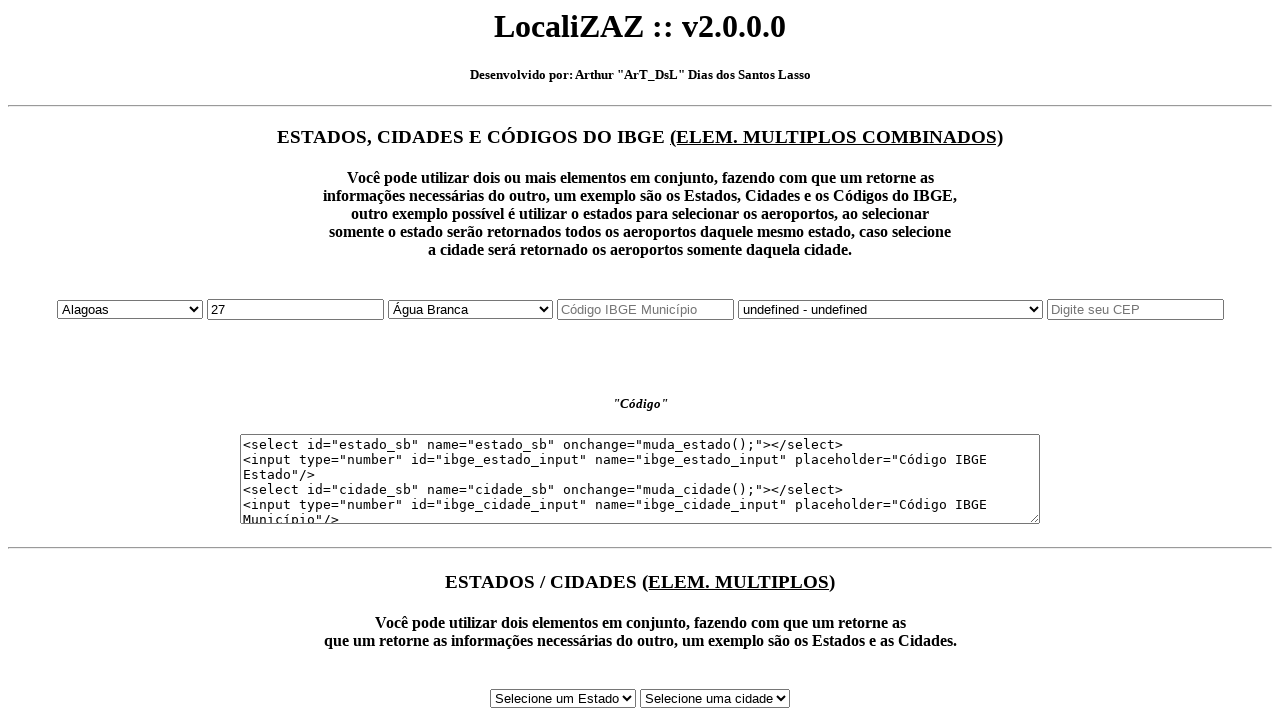

Waited for IBGE code to update for Alagoas
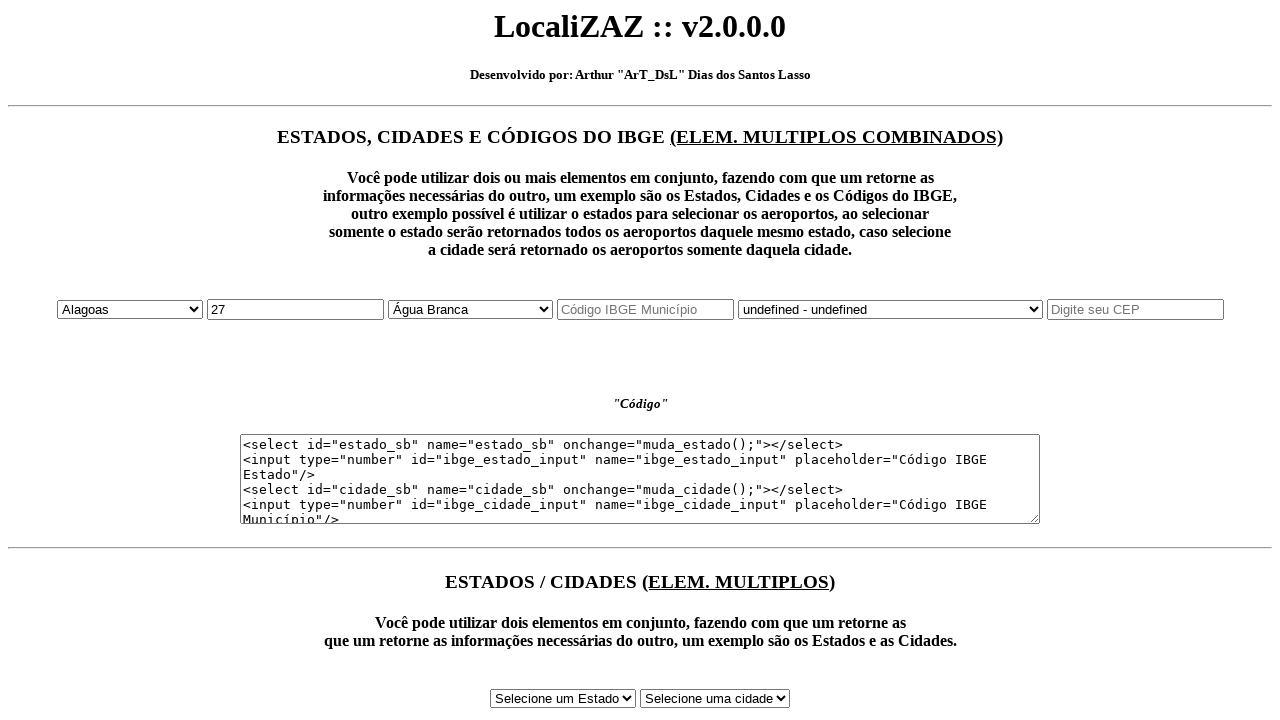

Selected state option: Amapá (index 3) on #estado_sb
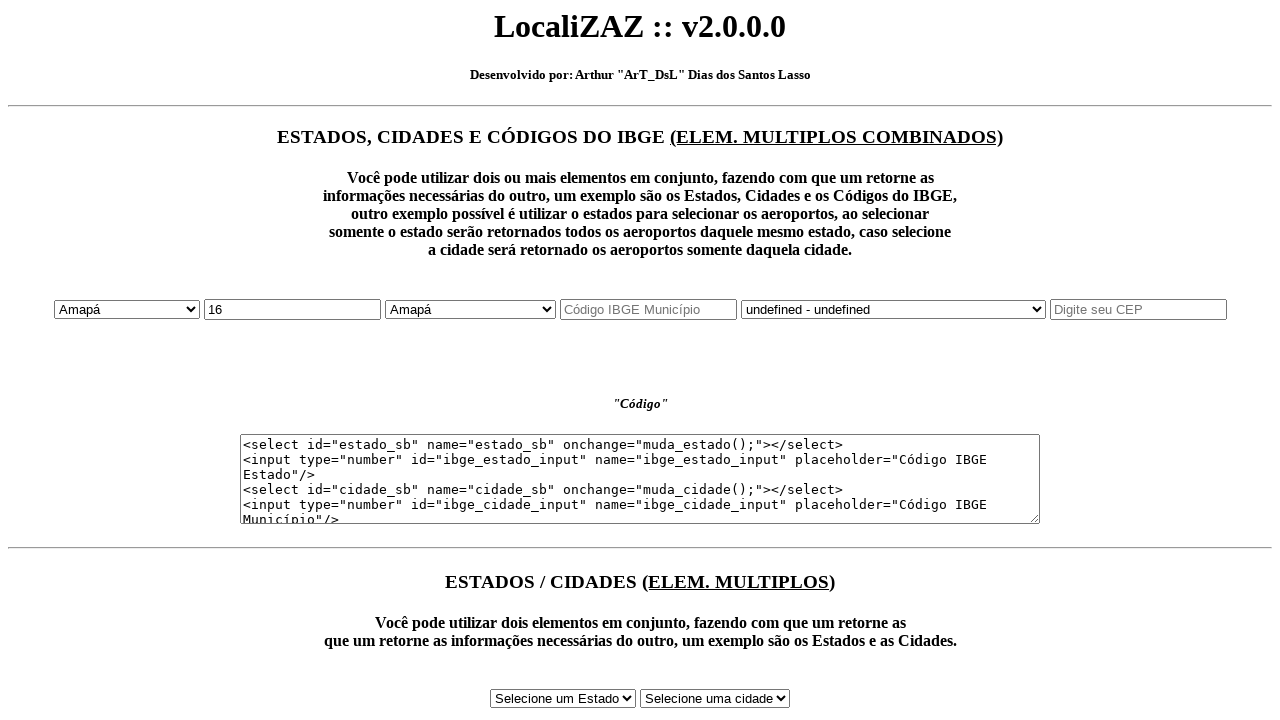

Waited for IBGE code to update for Amapá
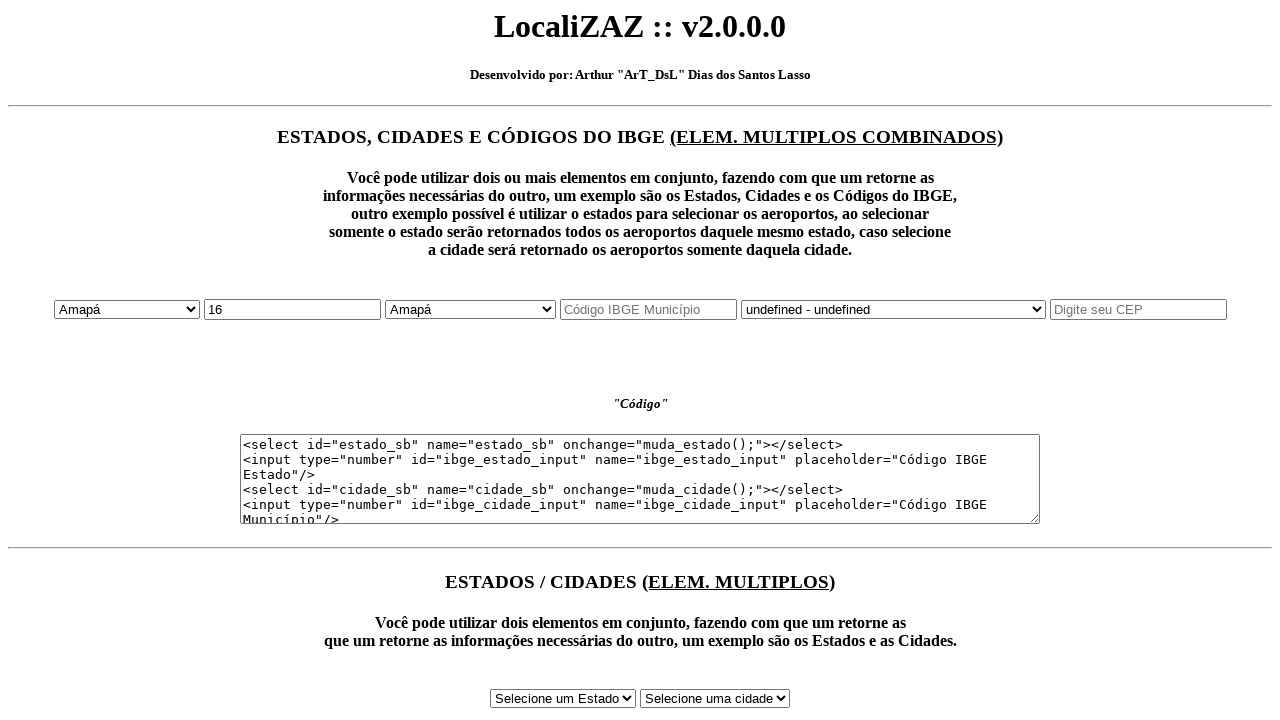

Selected state option: Amazonas (index 4) on #estado_sb
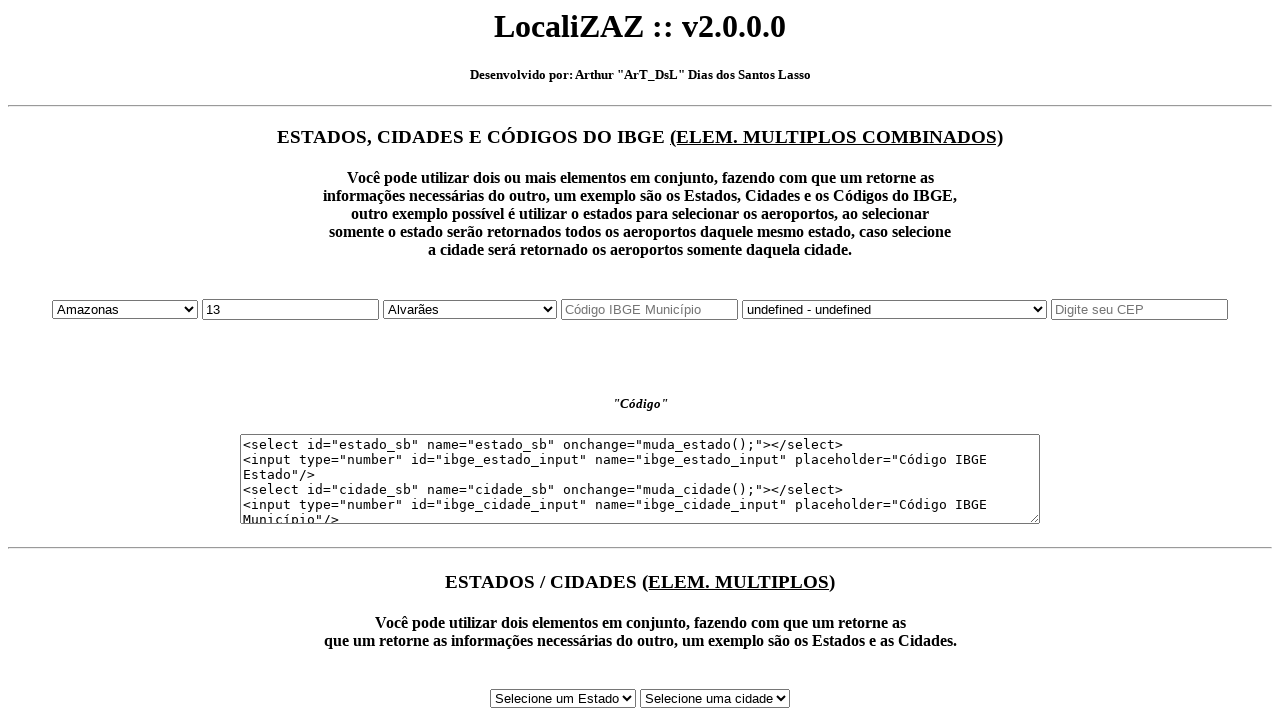

Waited for IBGE code to update for Amazonas
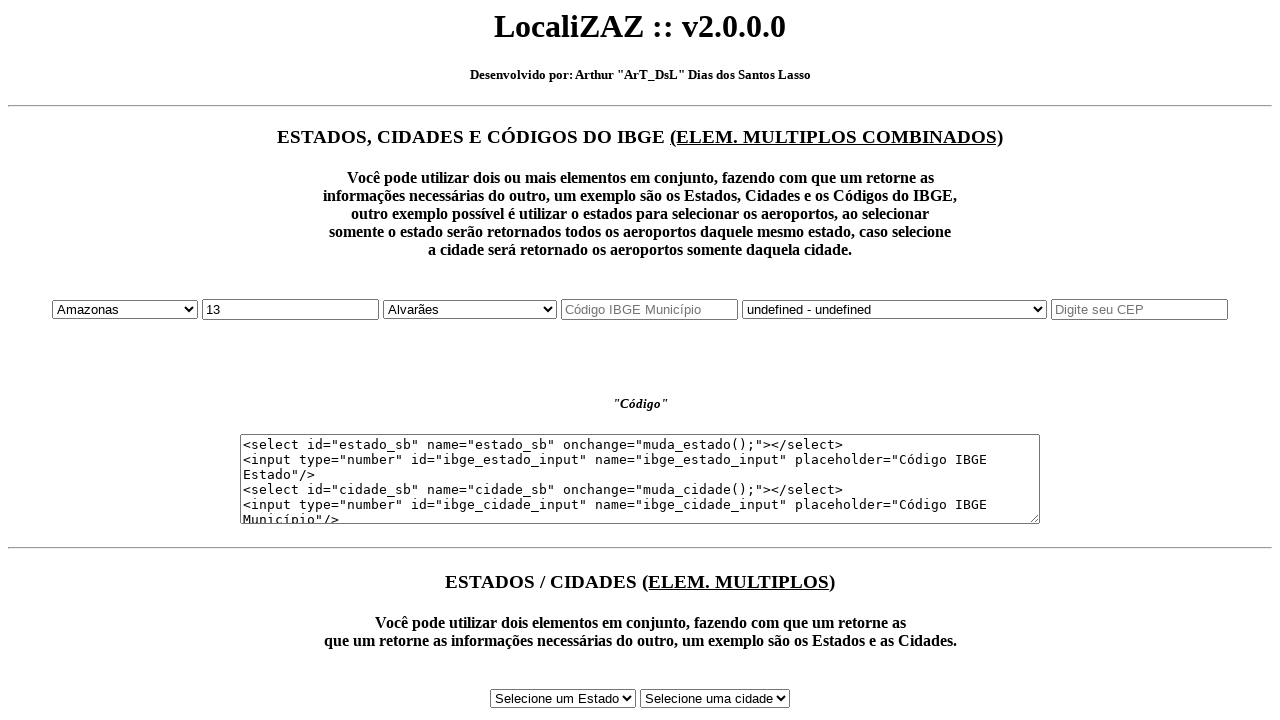

Selected state option: Bahia (index 5) on #estado_sb
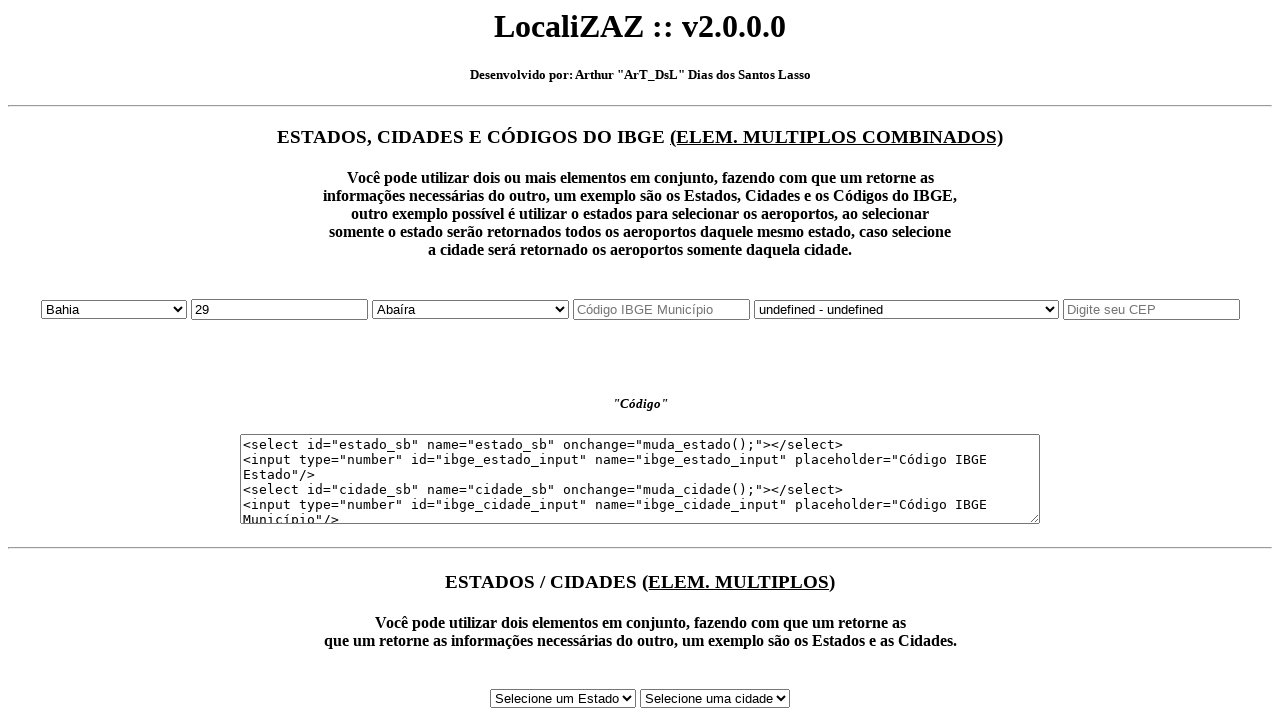

Waited for IBGE code to update for Bahia
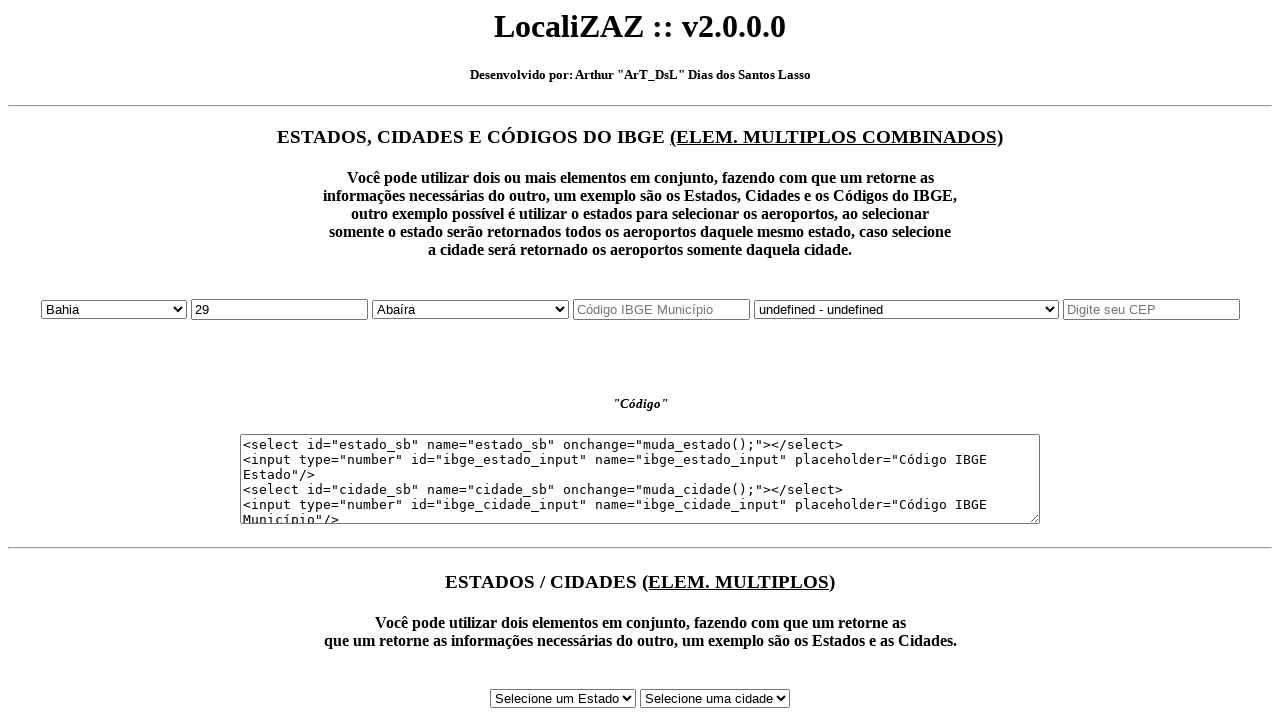

Selected state option: Ceará (index 6) on #estado_sb
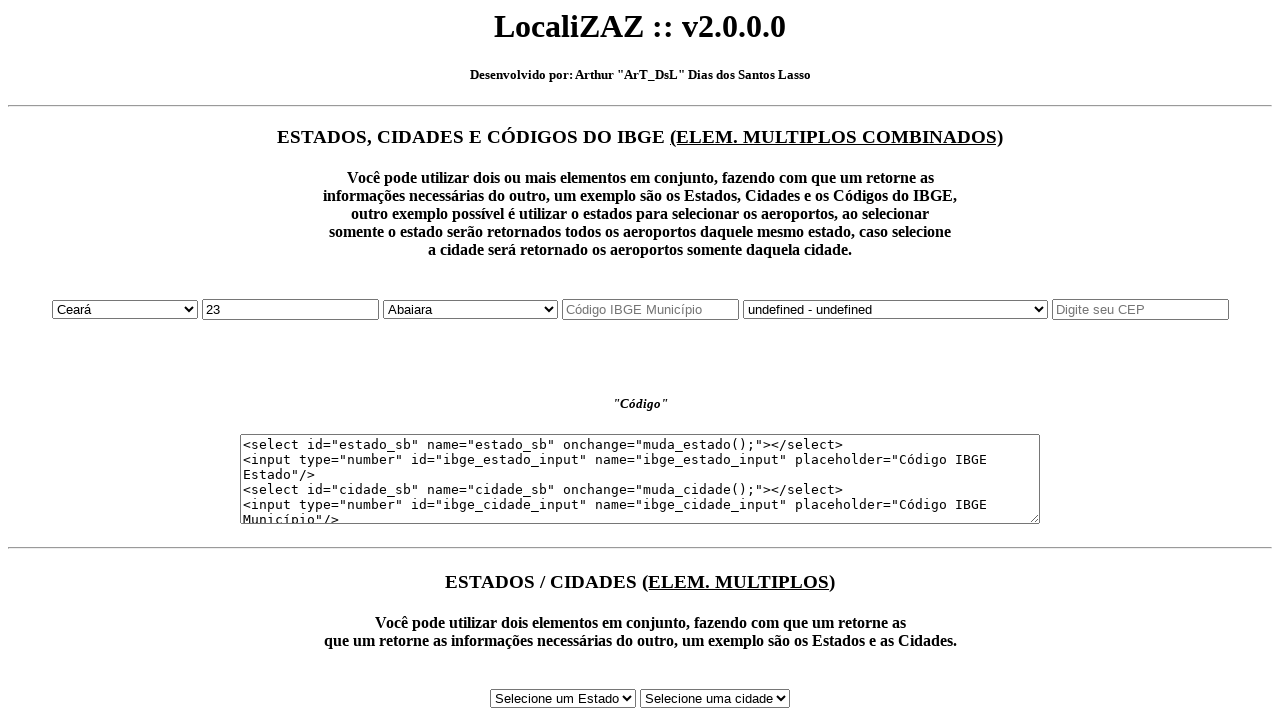

Waited for IBGE code to update for Ceará
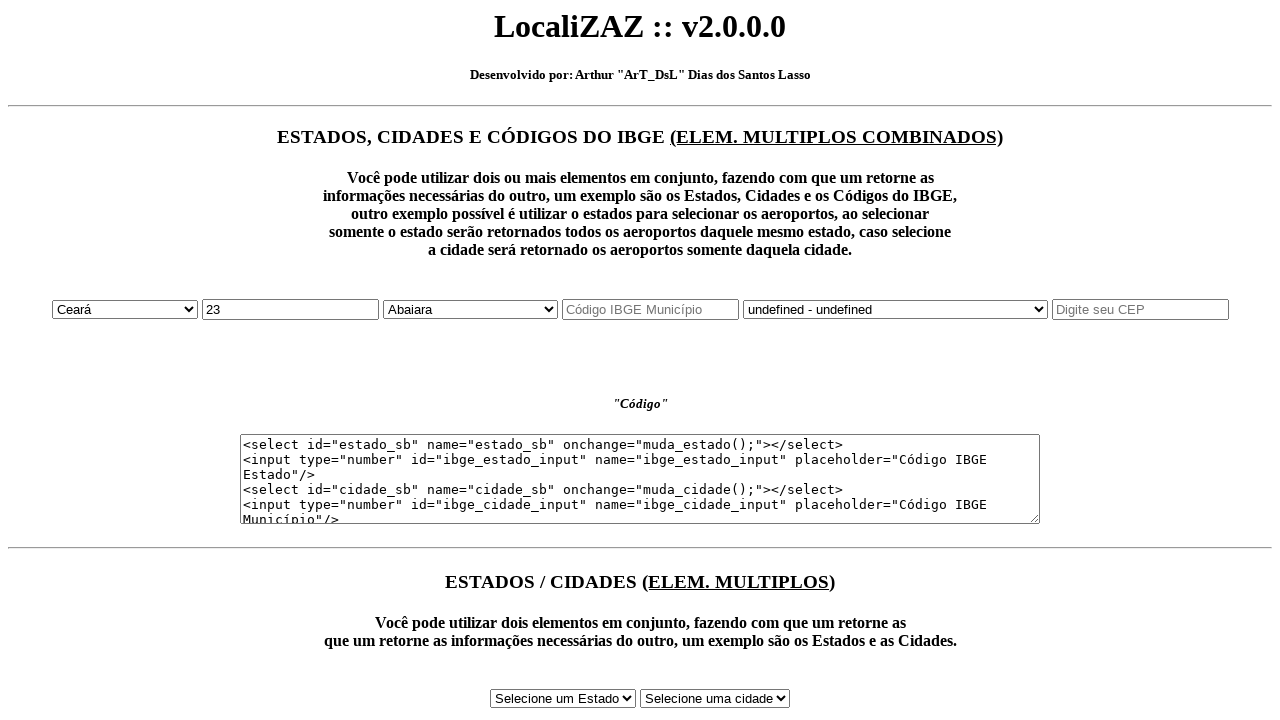

Selected state option: Distrito Federal (index 7) on #estado_sb
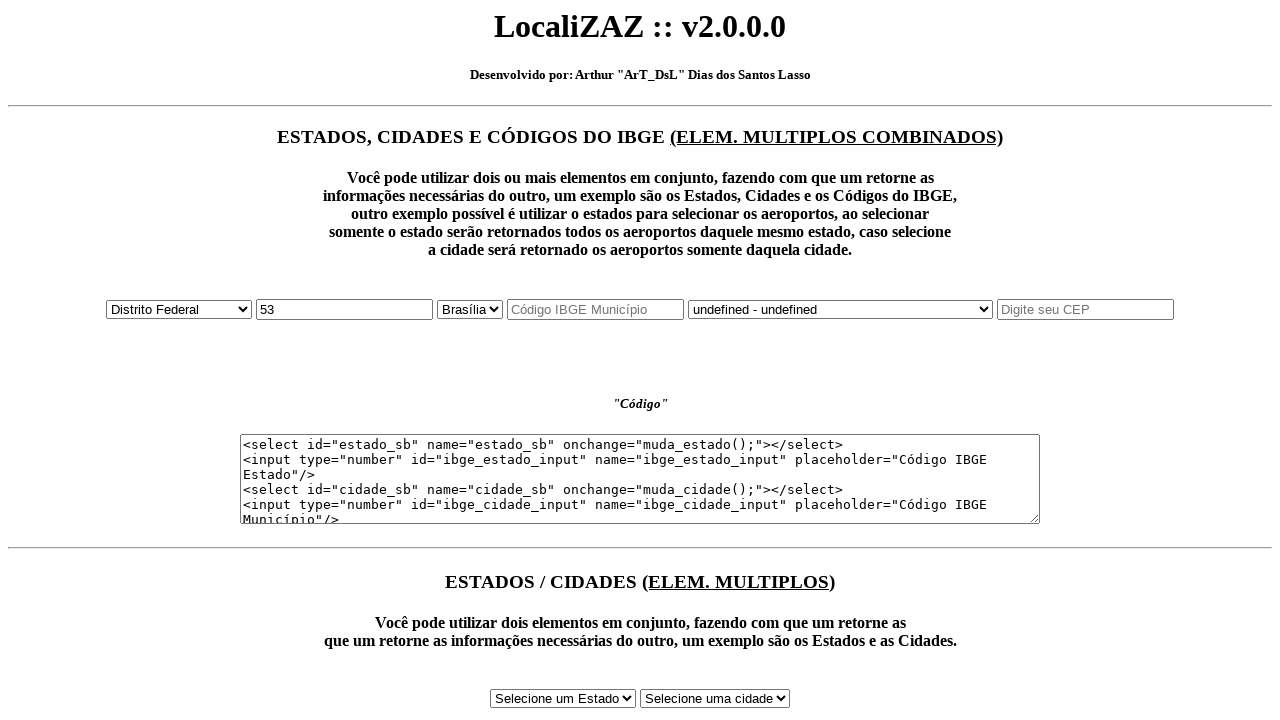

Waited for IBGE code to update for Distrito Federal
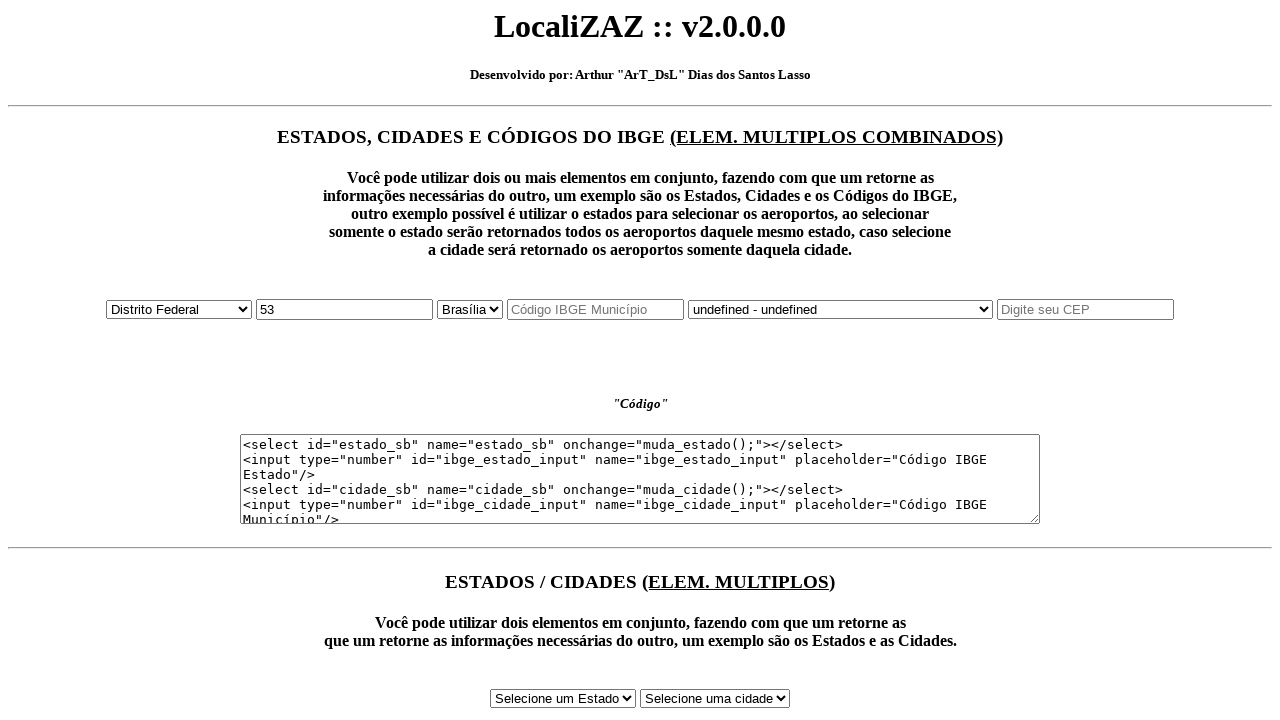

Selected state option: Espírito Santo (index 8) on #estado_sb
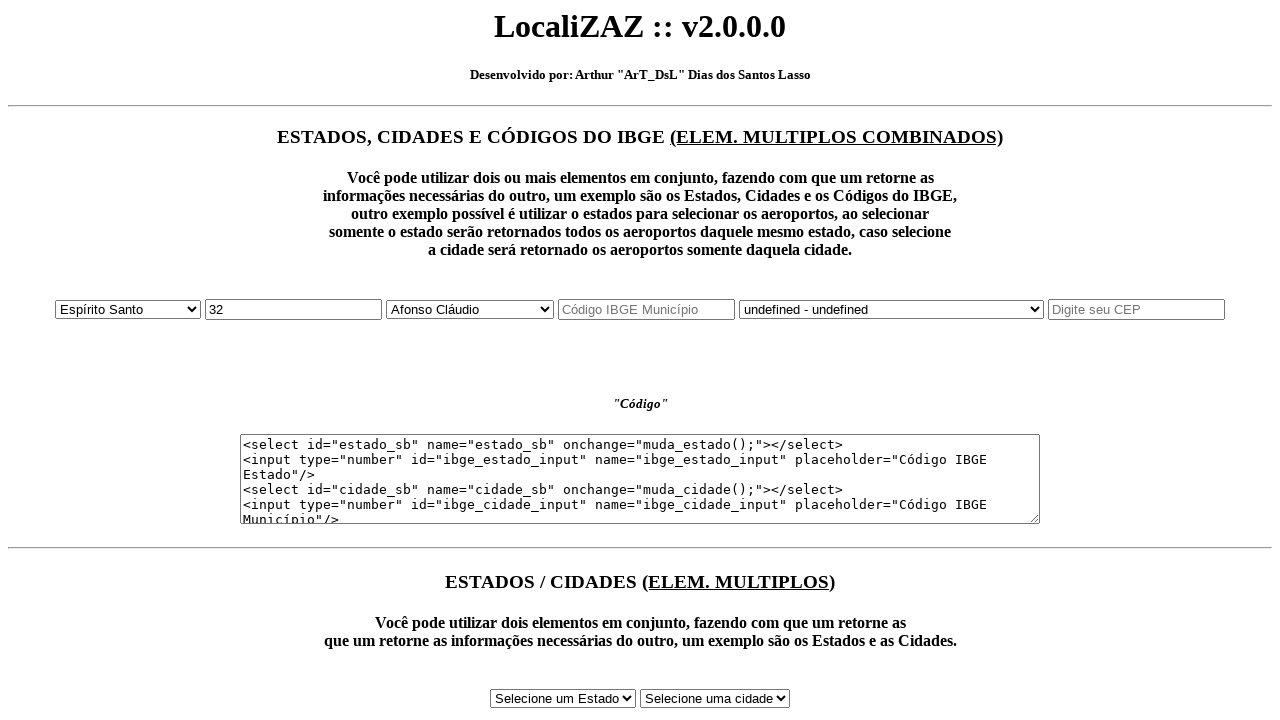

Waited for IBGE code to update for Espírito Santo
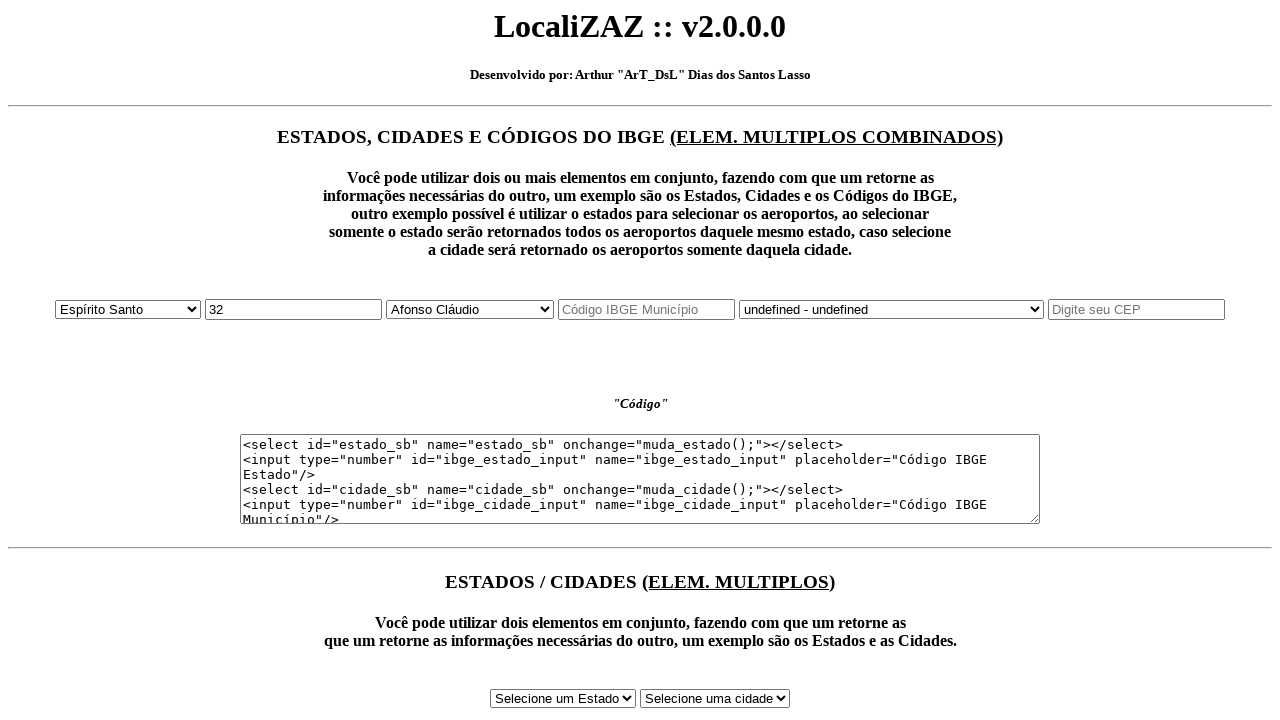

Selected state option: Goiás (index 9) on #estado_sb
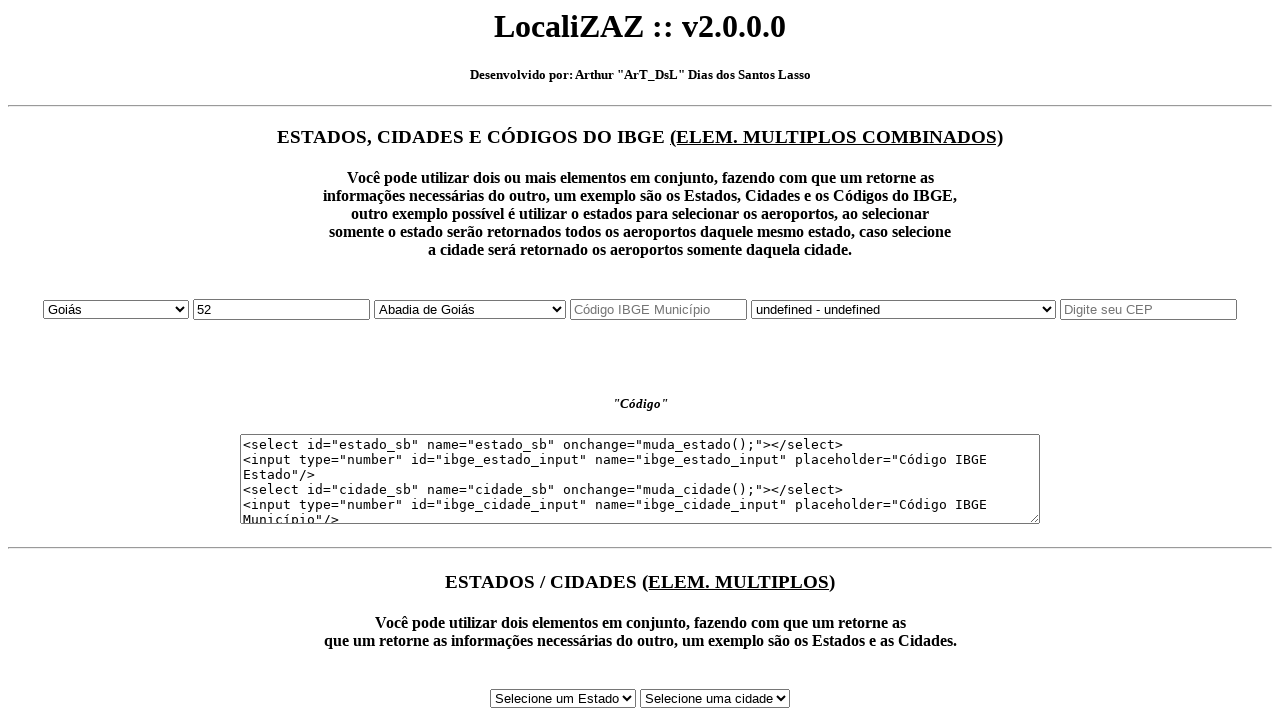

Waited for IBGE code to update for Goiás
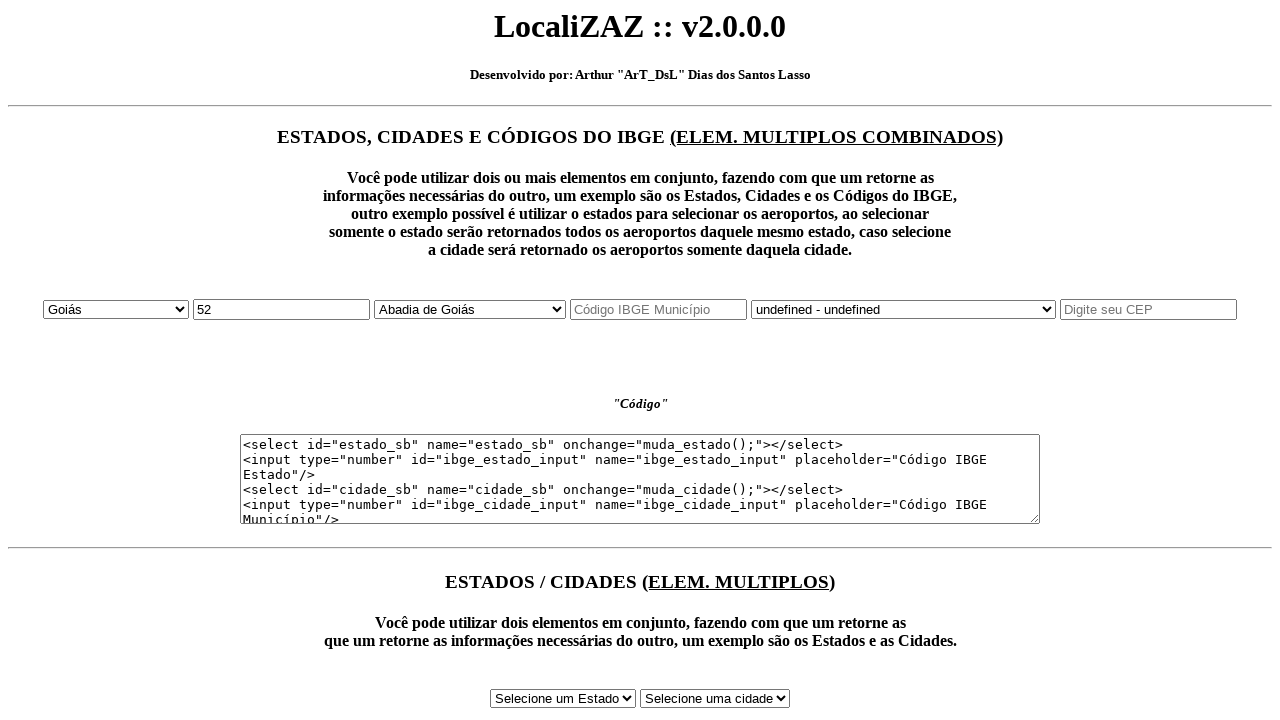

Selected state option: Maranhão (index 10) on #estado_sb
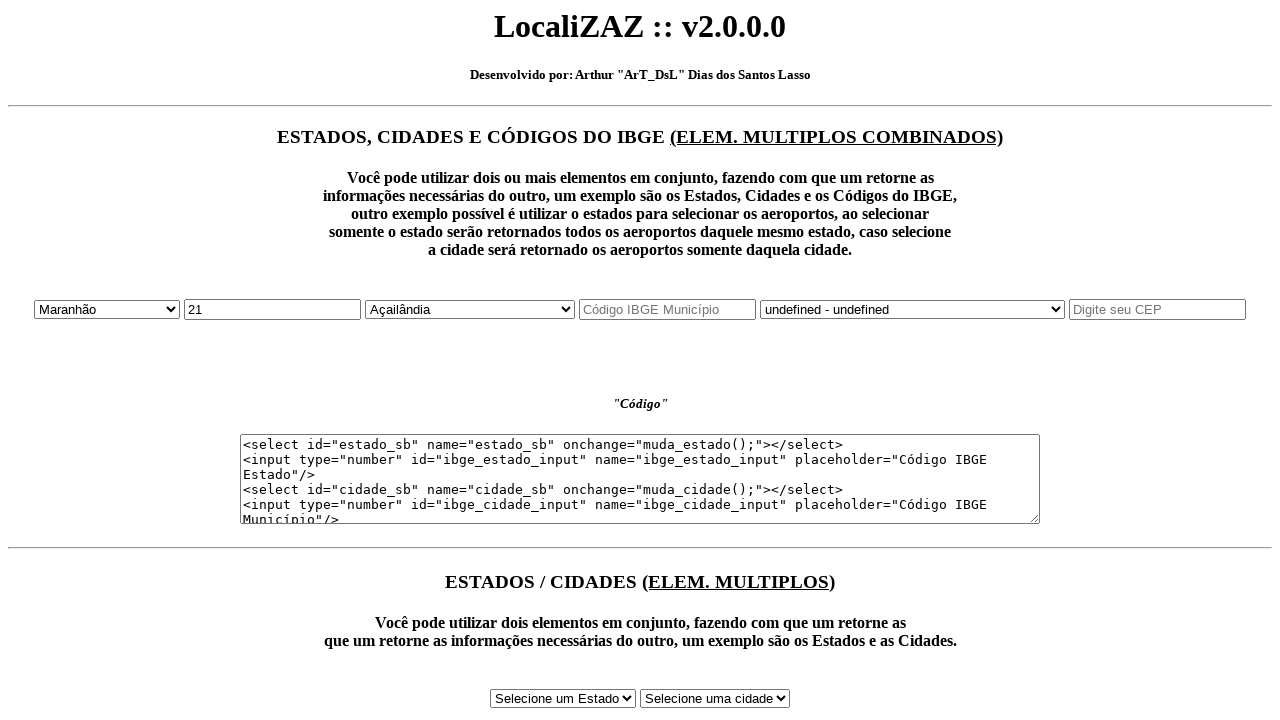

Waited for IBGE code to update for Maranhão
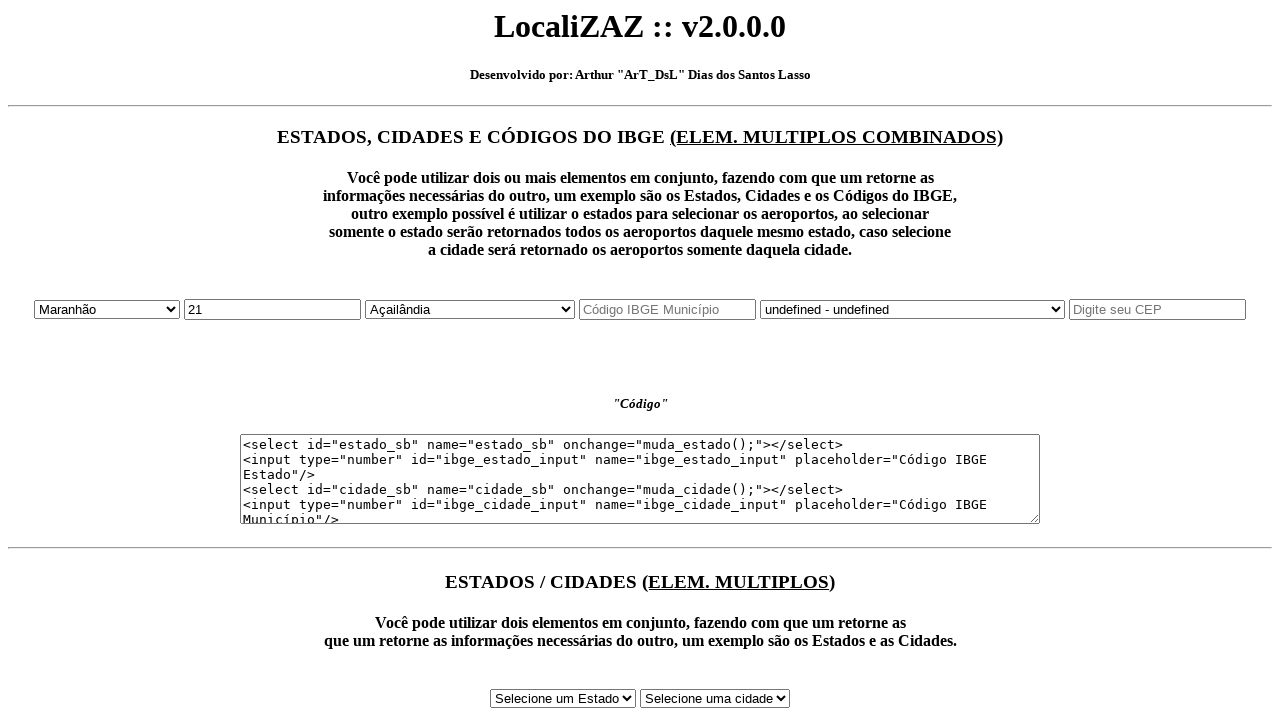

Selected state option: Mato Grosso (index 11) on #estado_sb
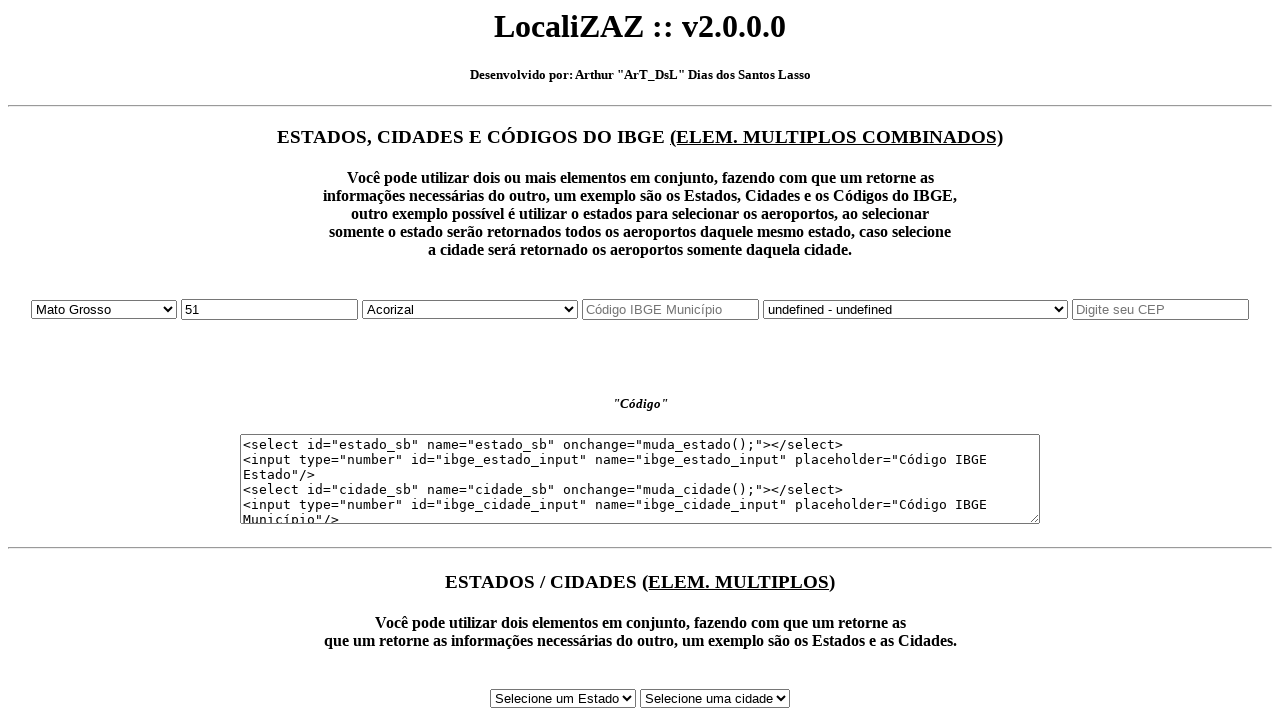

Waited for IBGE code to update for Mato Grosso
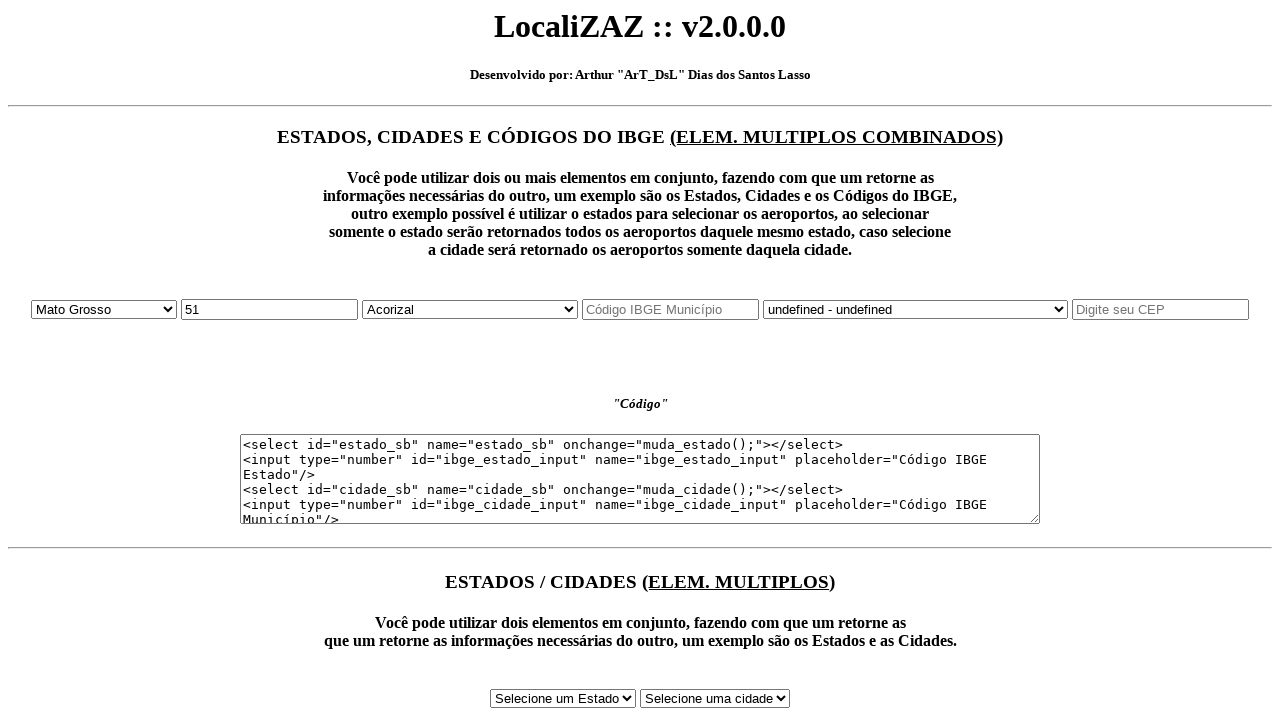

Selected state option: Mato Grosso do Sul (index 12) on #estado_sb
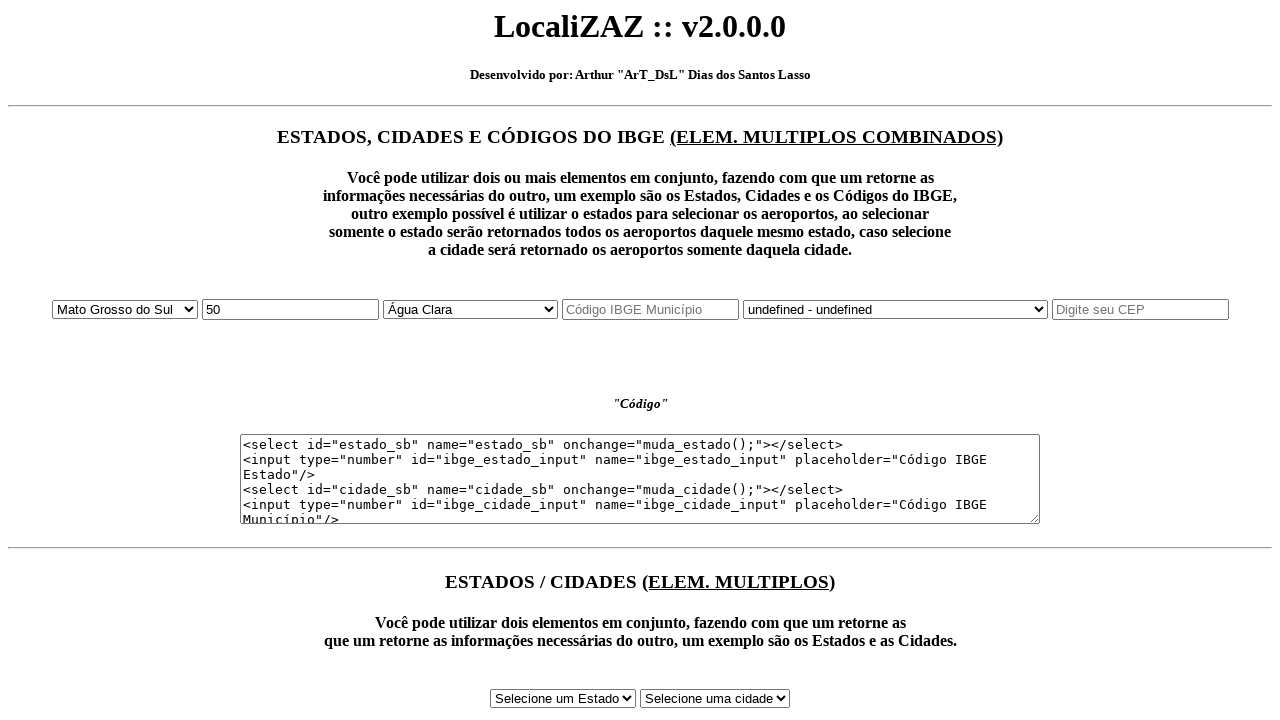

Waited for IBGE code to update for Mato Grosso do Sul
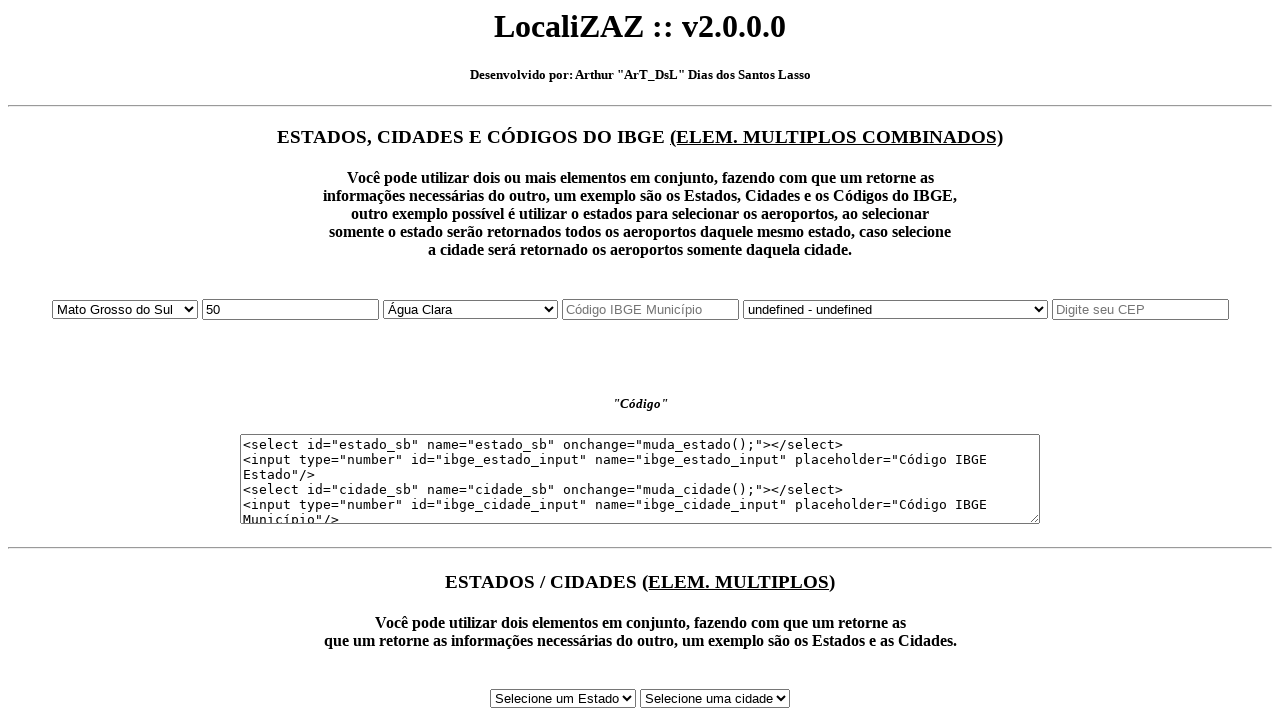

Selected state option: Minas Gerais (index 13) on #estado_sb
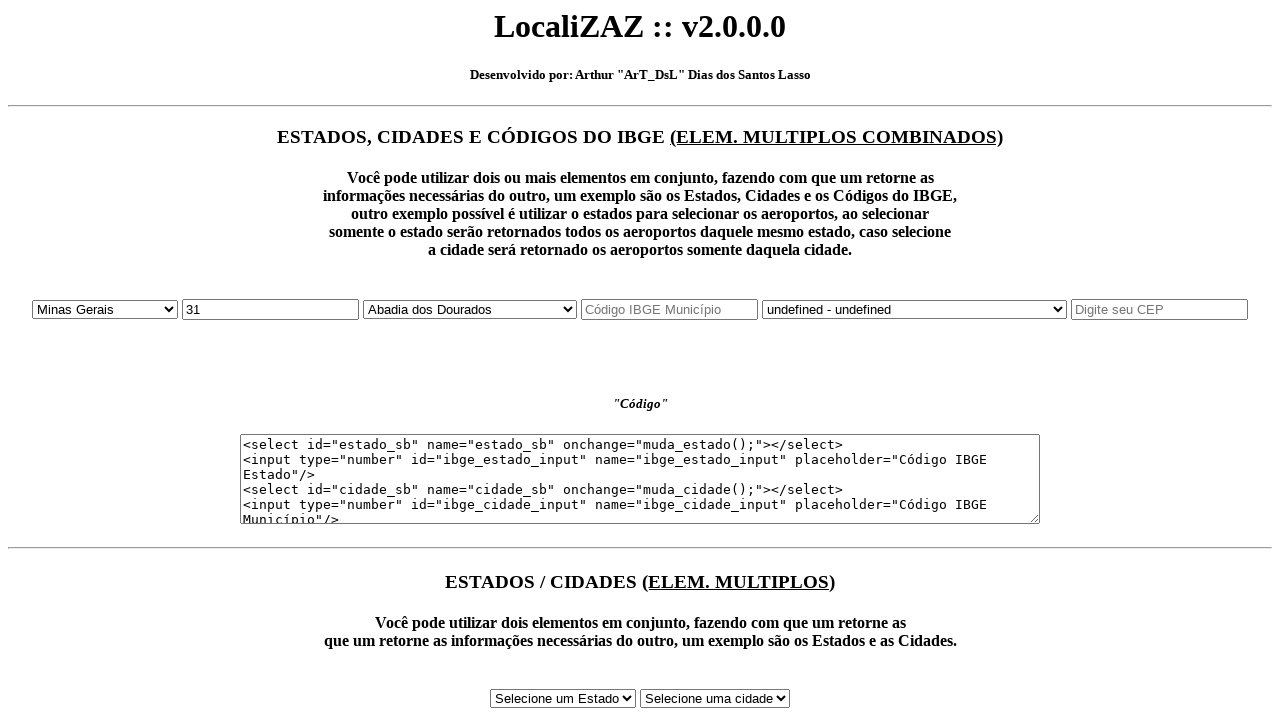

Waited for IBGE code to update for Minas Gerais
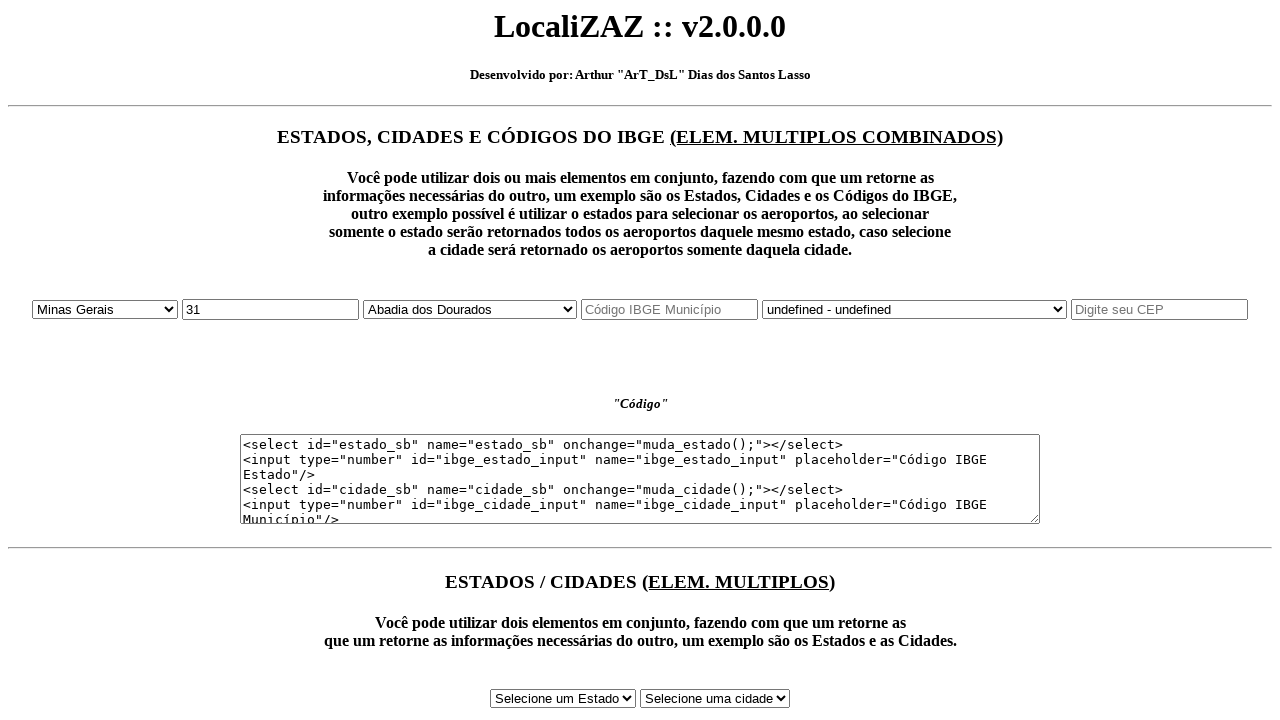

Selected state option: Pará (index 14) on #estado_sb
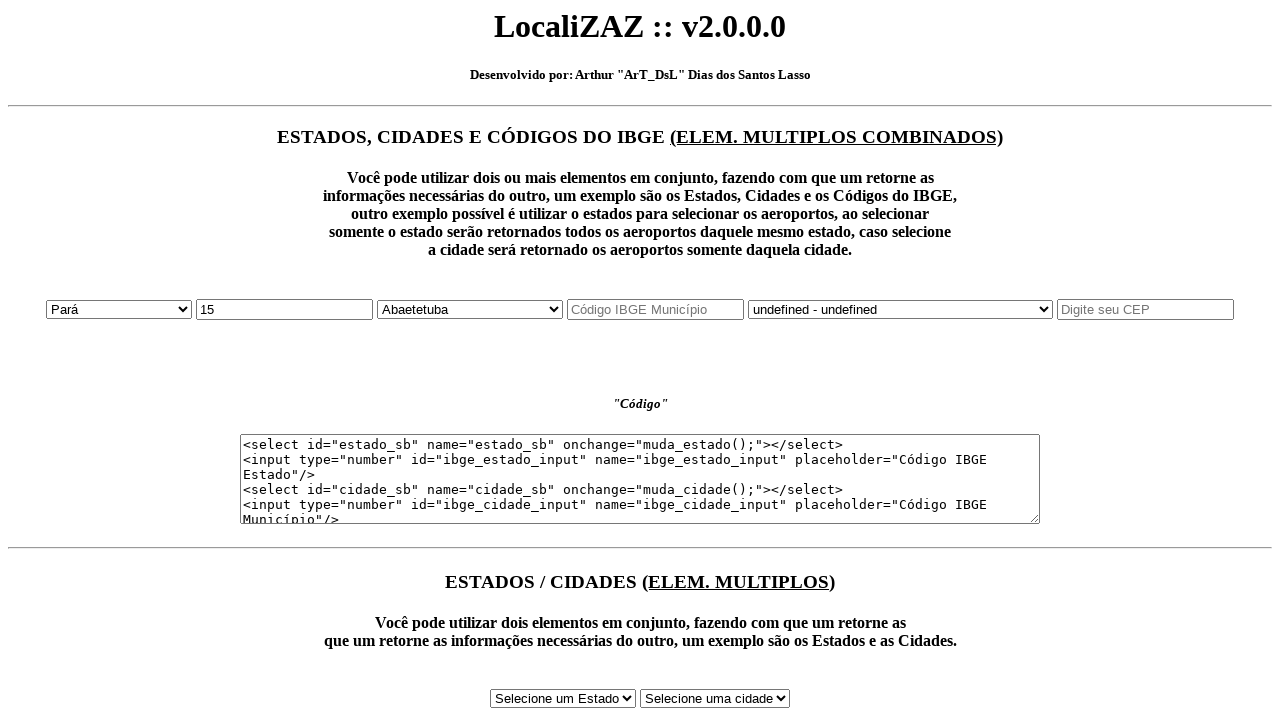

Waited for IBGE code to update for Pará
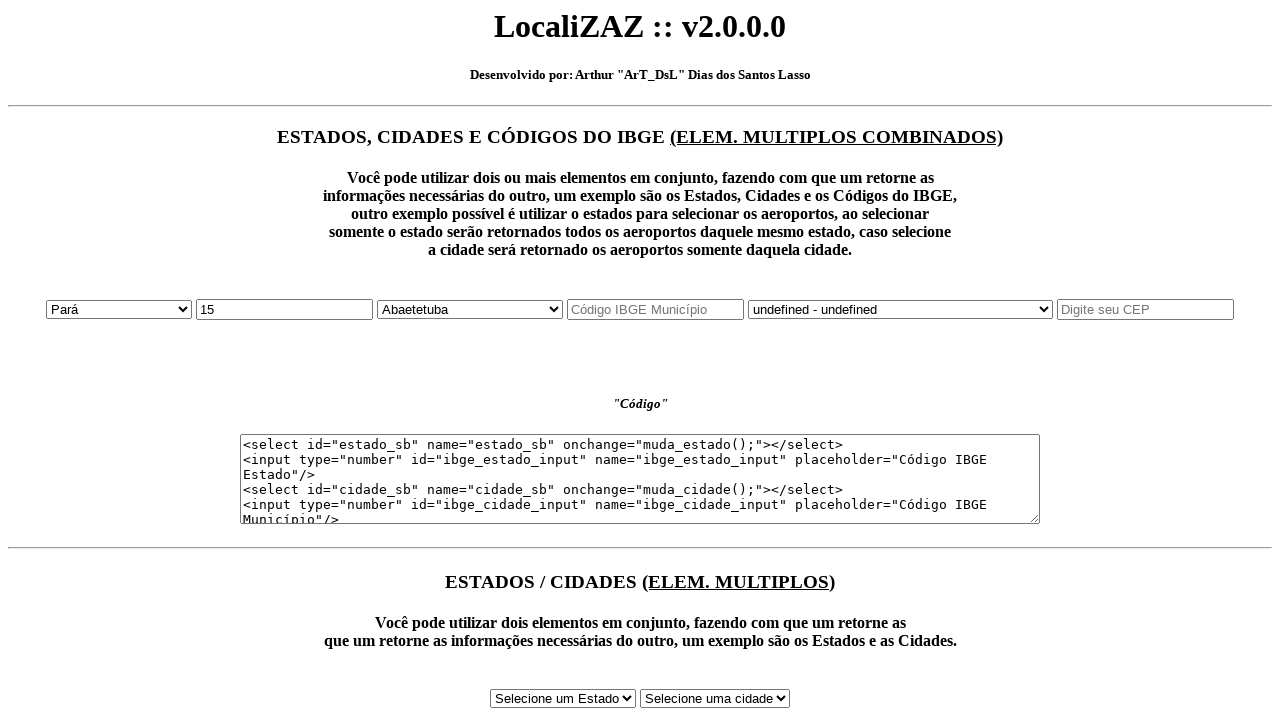

Selected state option: Paraíba (index 15) on #estado_sb
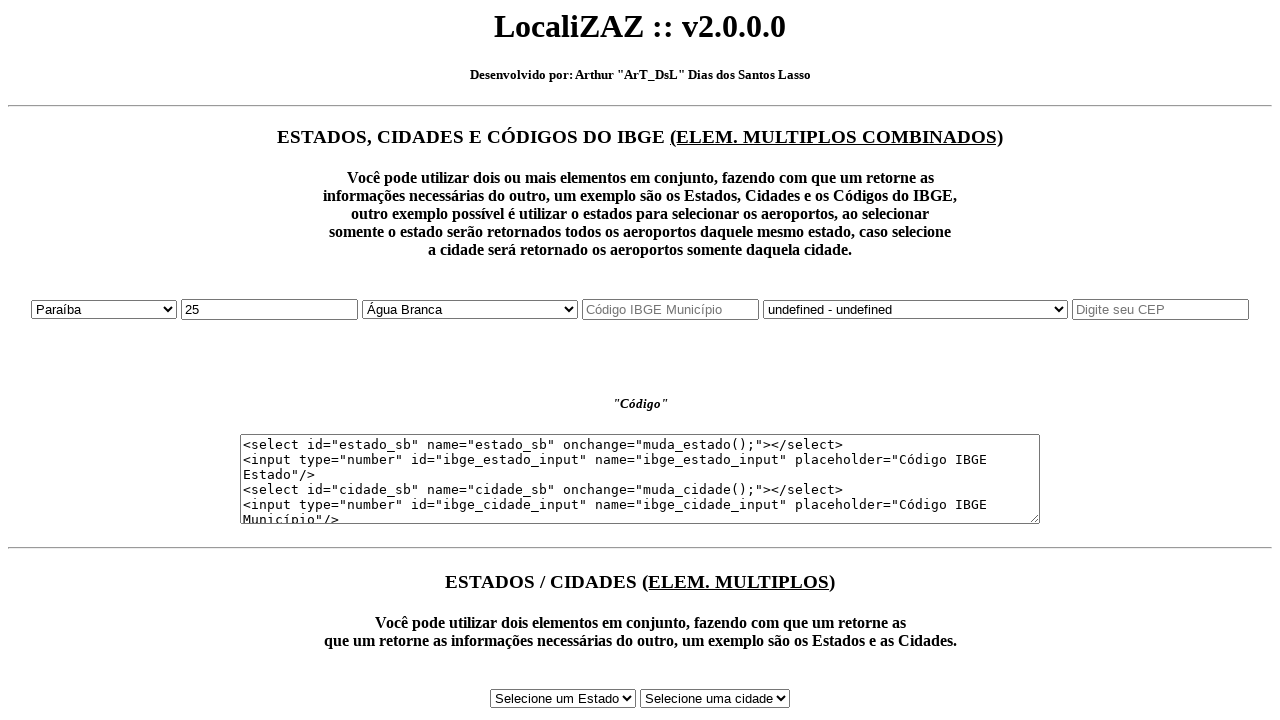

Waited for IBGE code to update for Paraíba
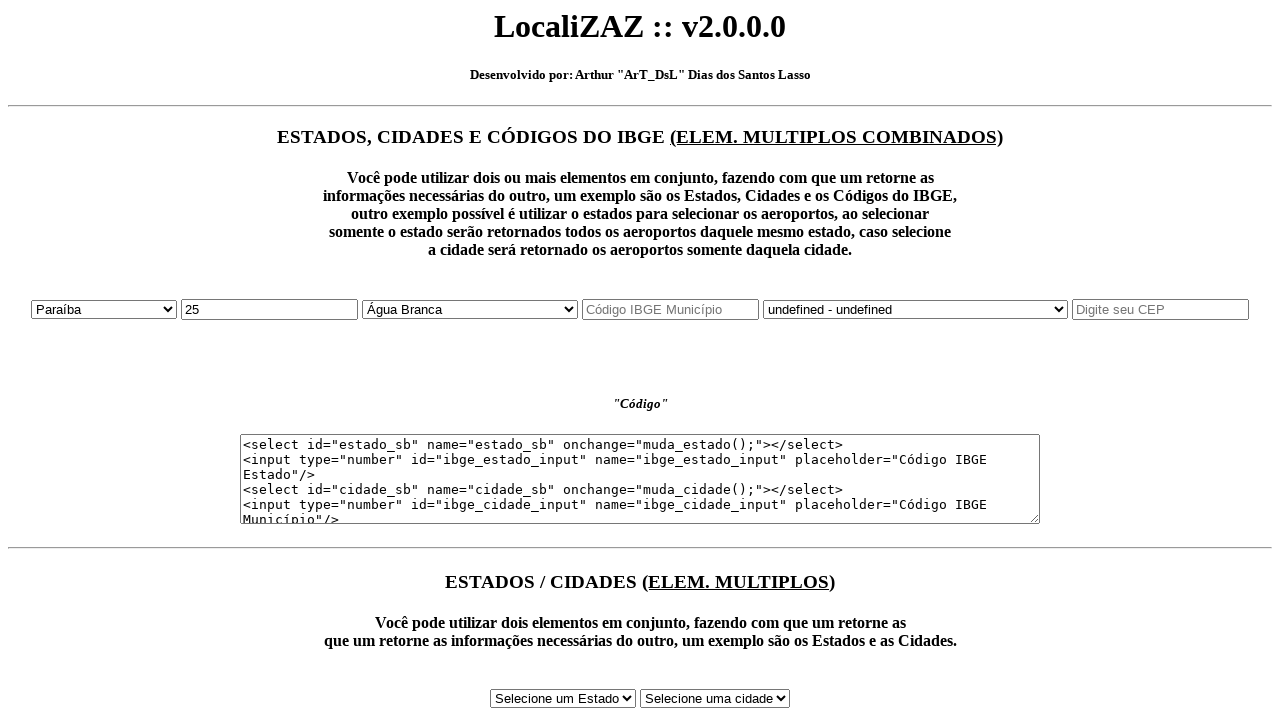

Selected state option: Paraná (index 16) on #estado_sb
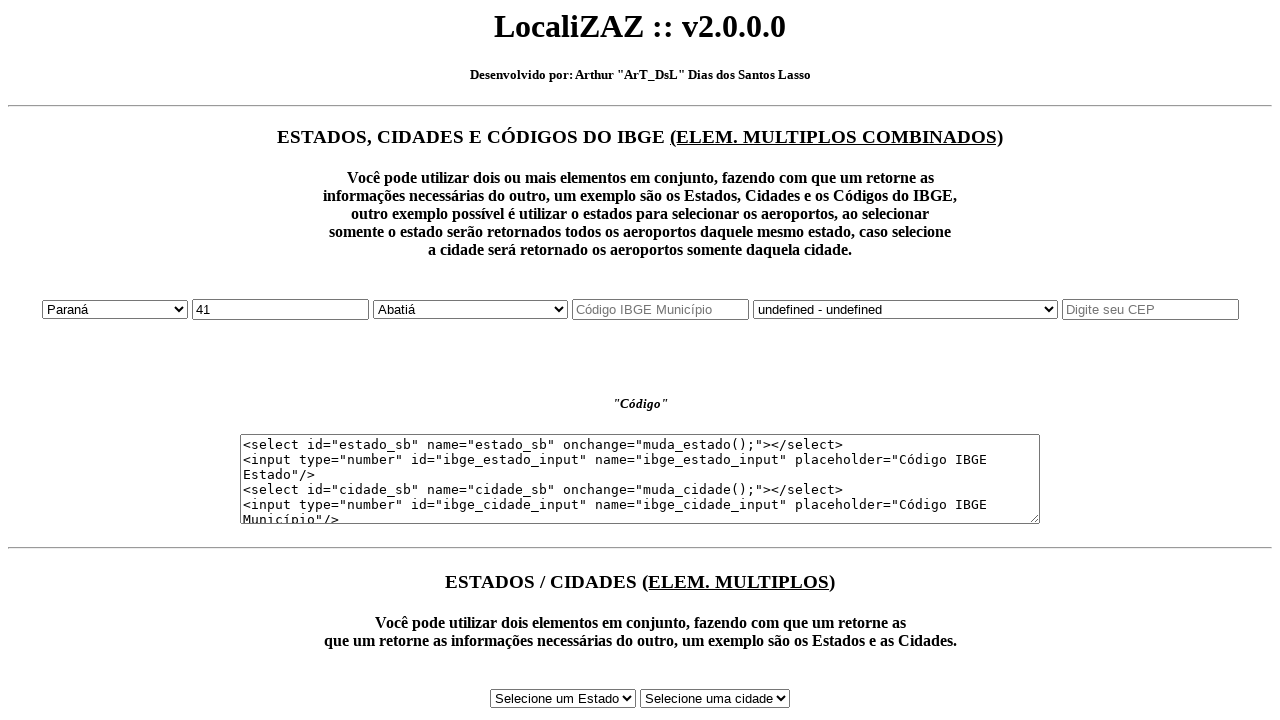

Waited for IBGE code to update for Paraná
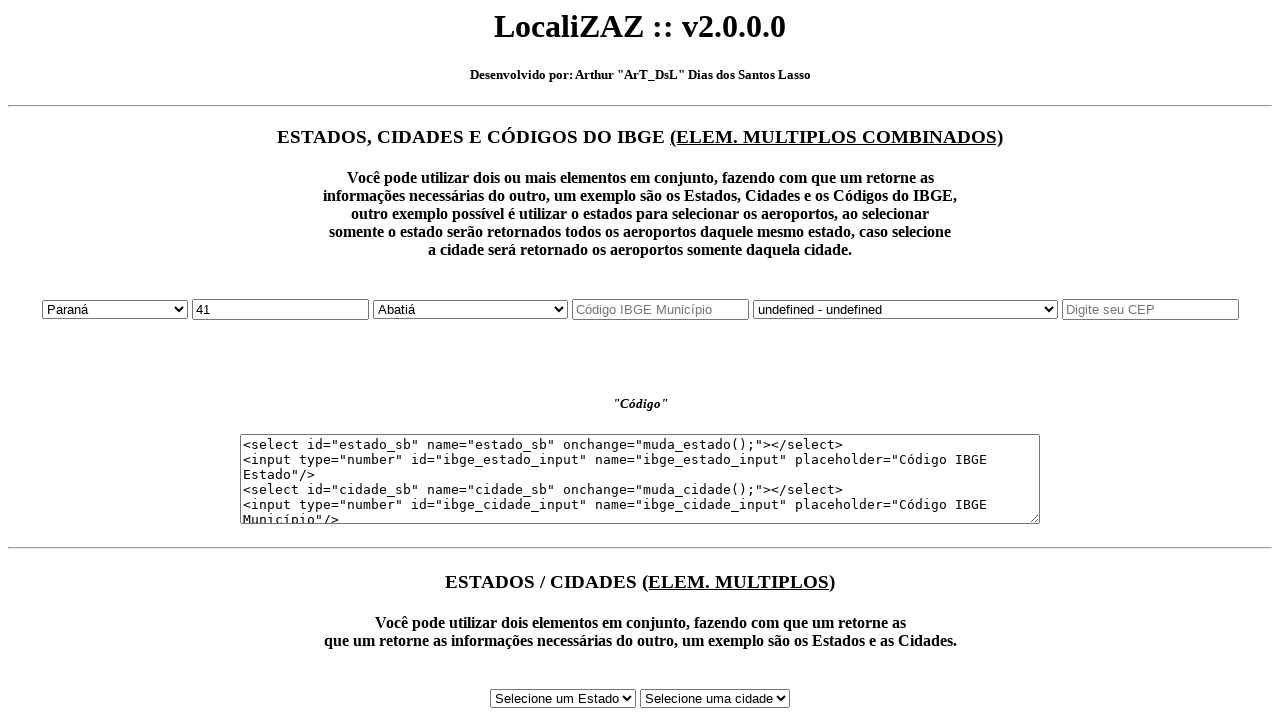

Selected state option: Pernambuco (index 17) on #estado_sb
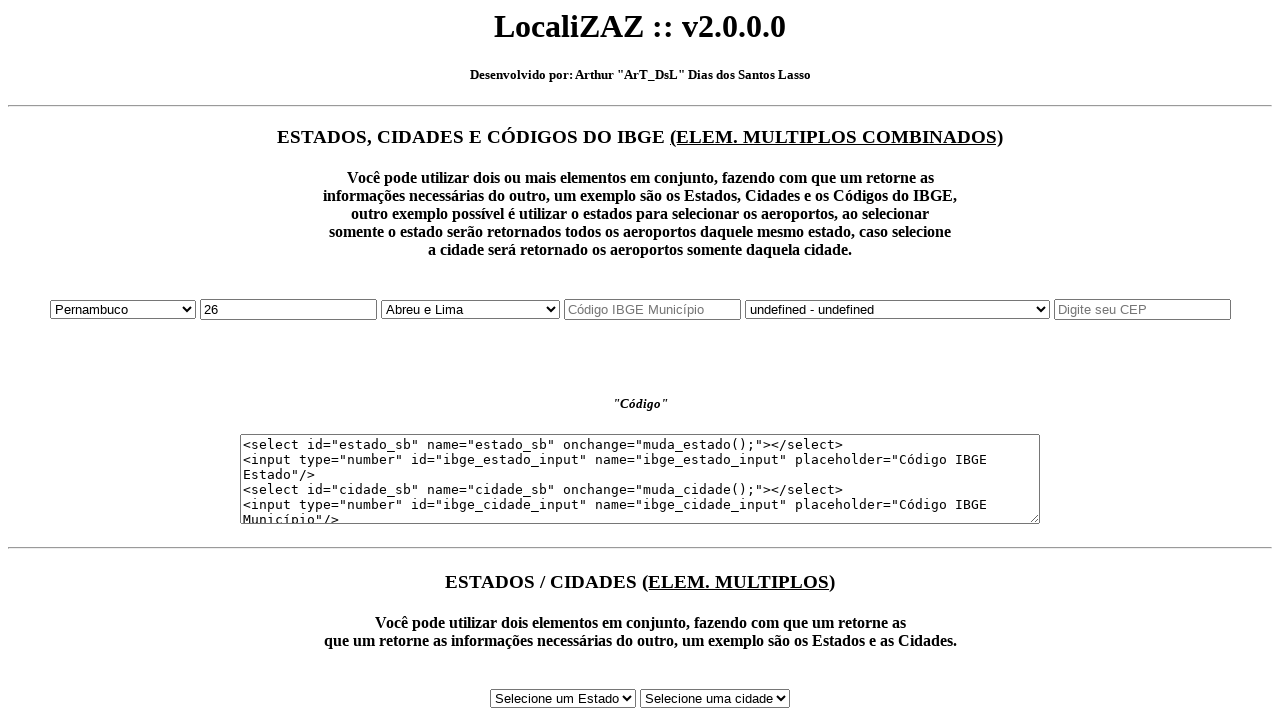

Waited for IBGE code to update for Pernambuco
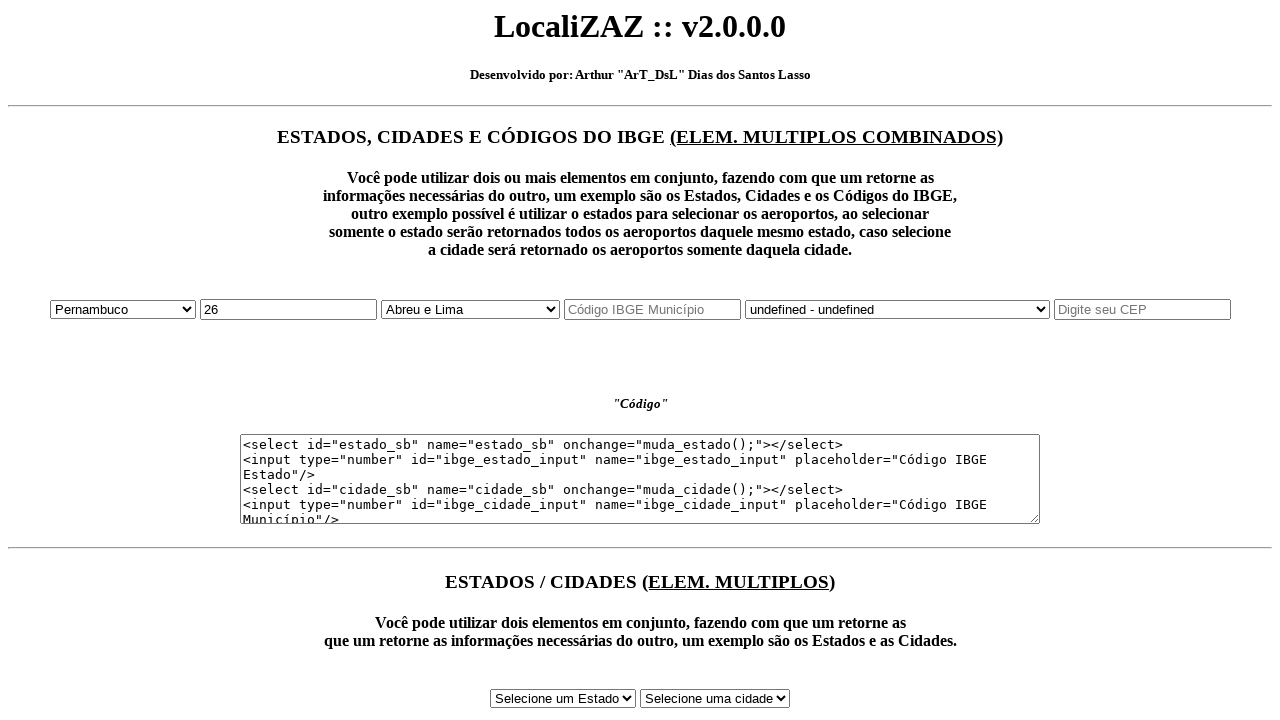

Selected state option: Piauí (index 18) on #estado_sb
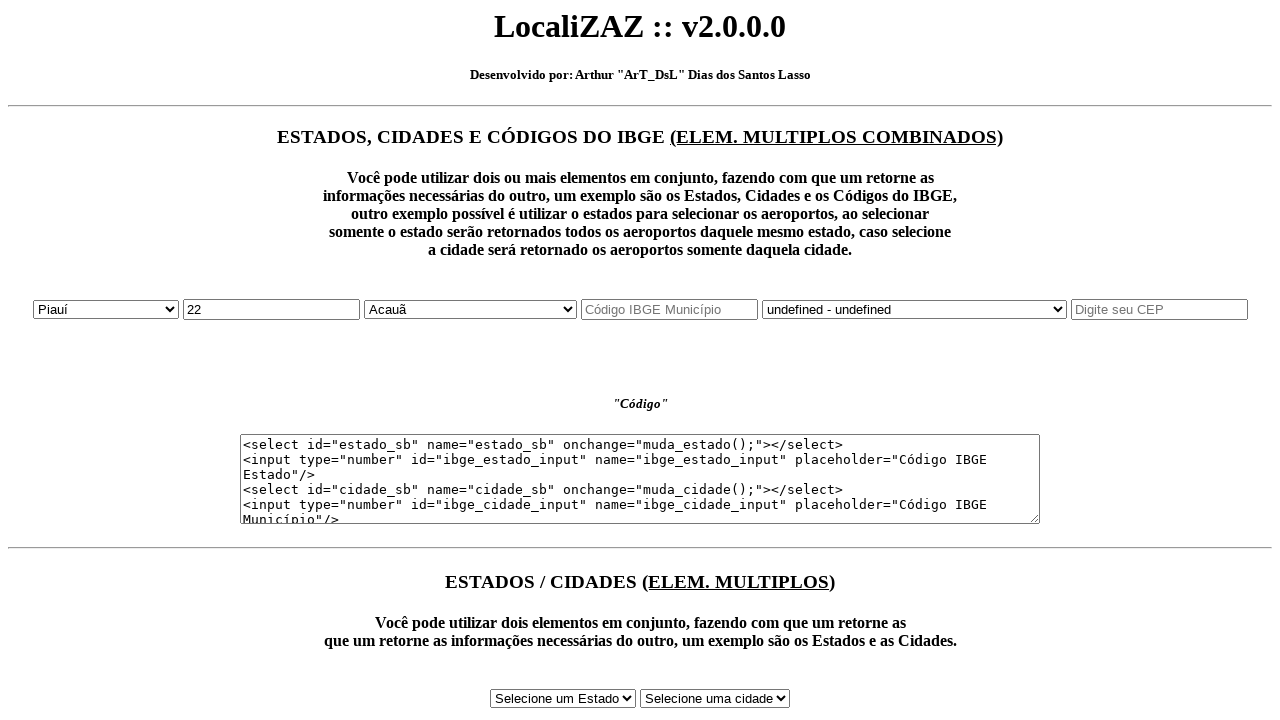

Waited for IBGE code to update for Piauí
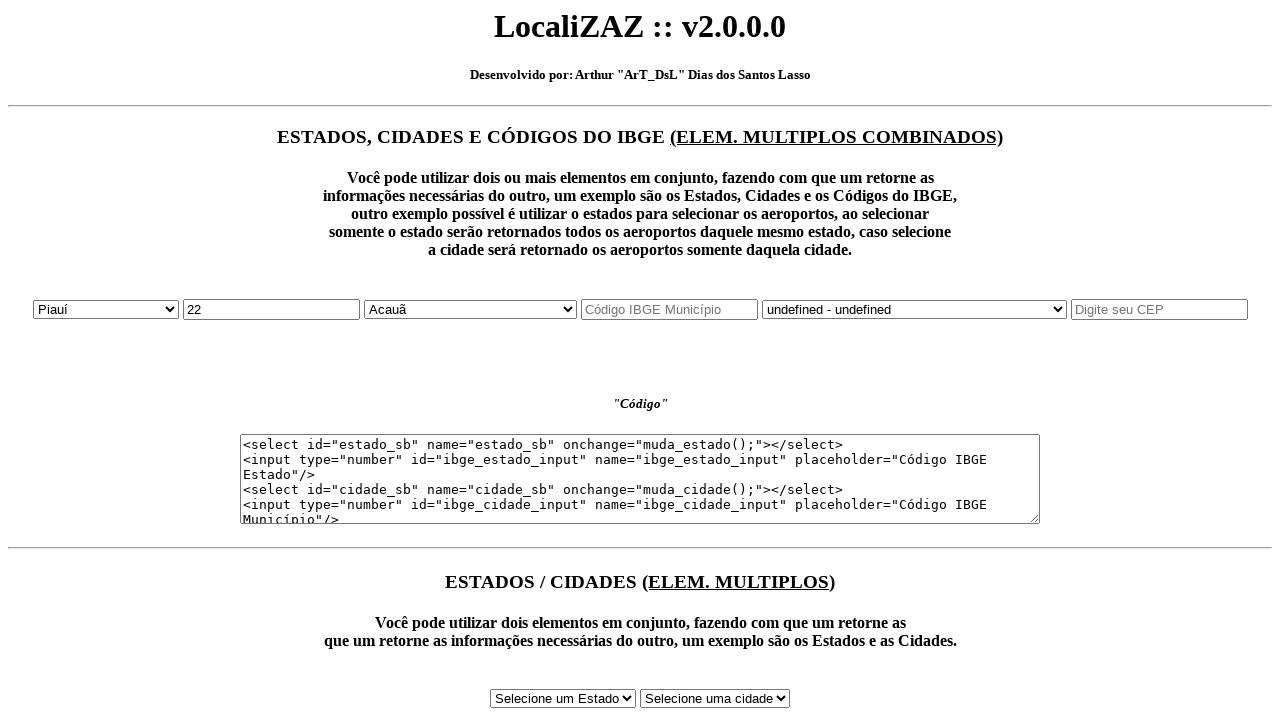

Selected state option: Rio Grande do Norte (index 19) on #estado_sb
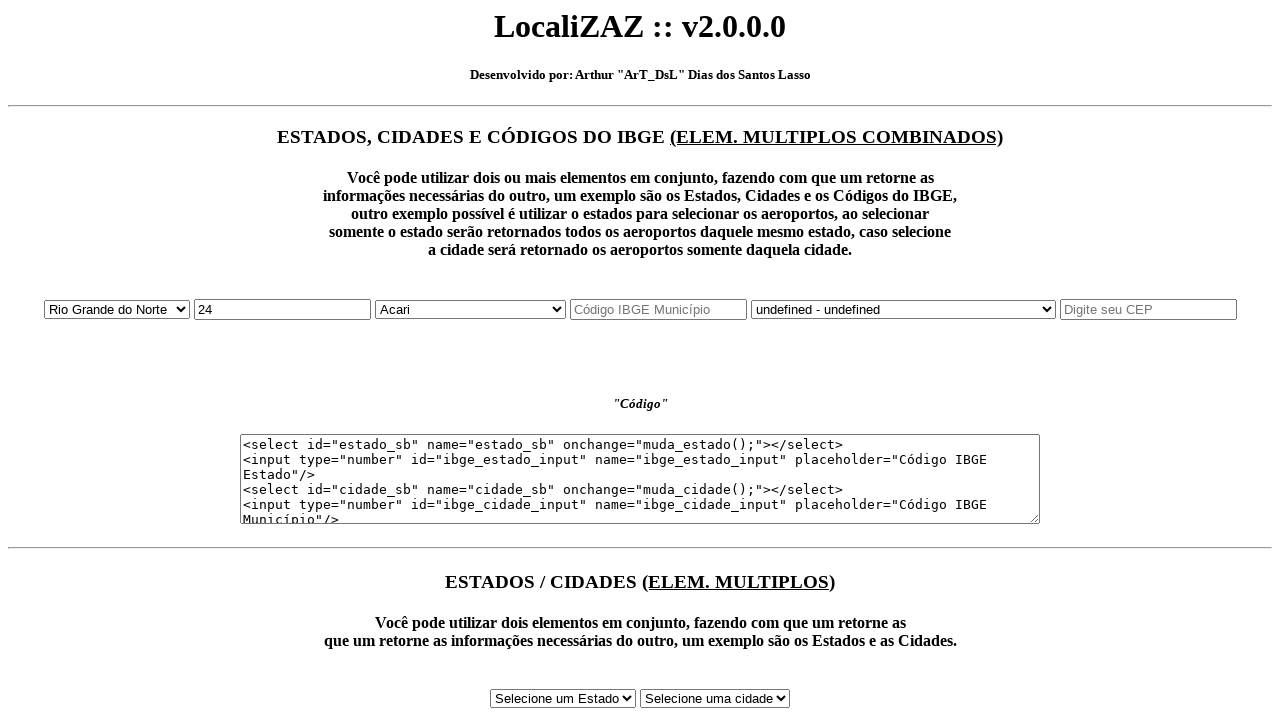

Waited for IBGE code to update for Rio Grande do Norte
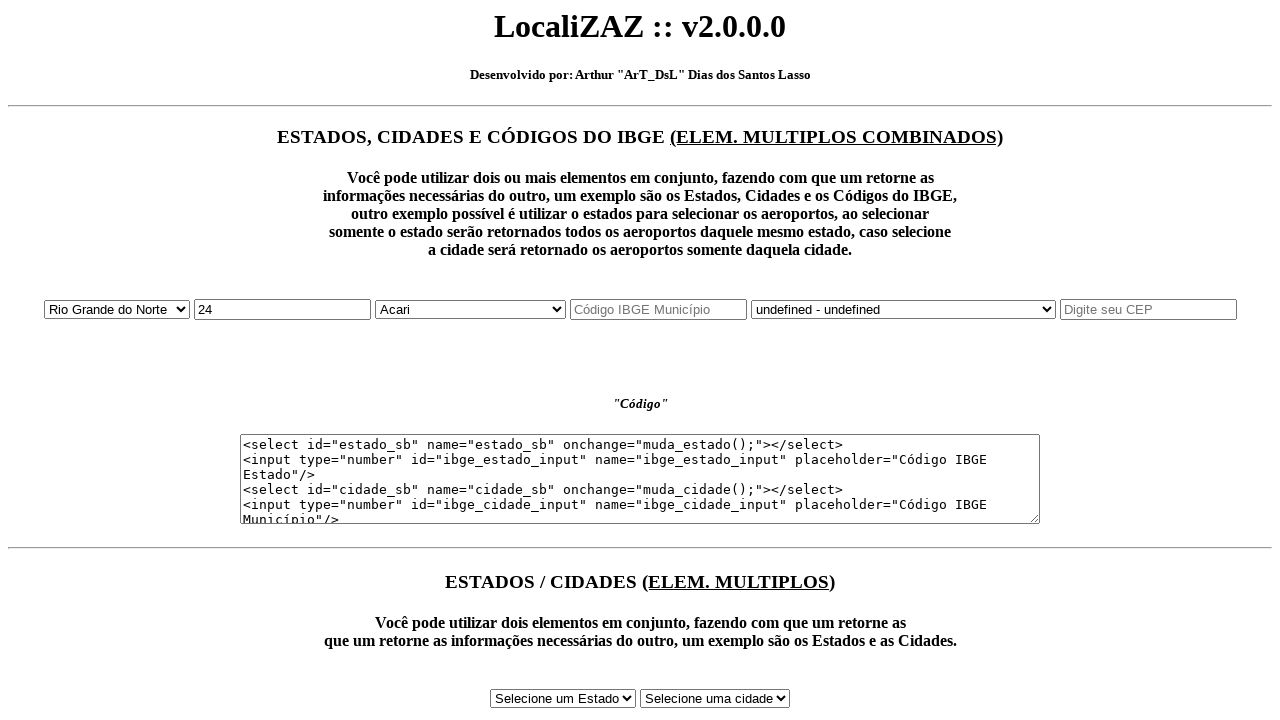

Selected state option: Rio Grande do Sul (index 20) on #estado_sb
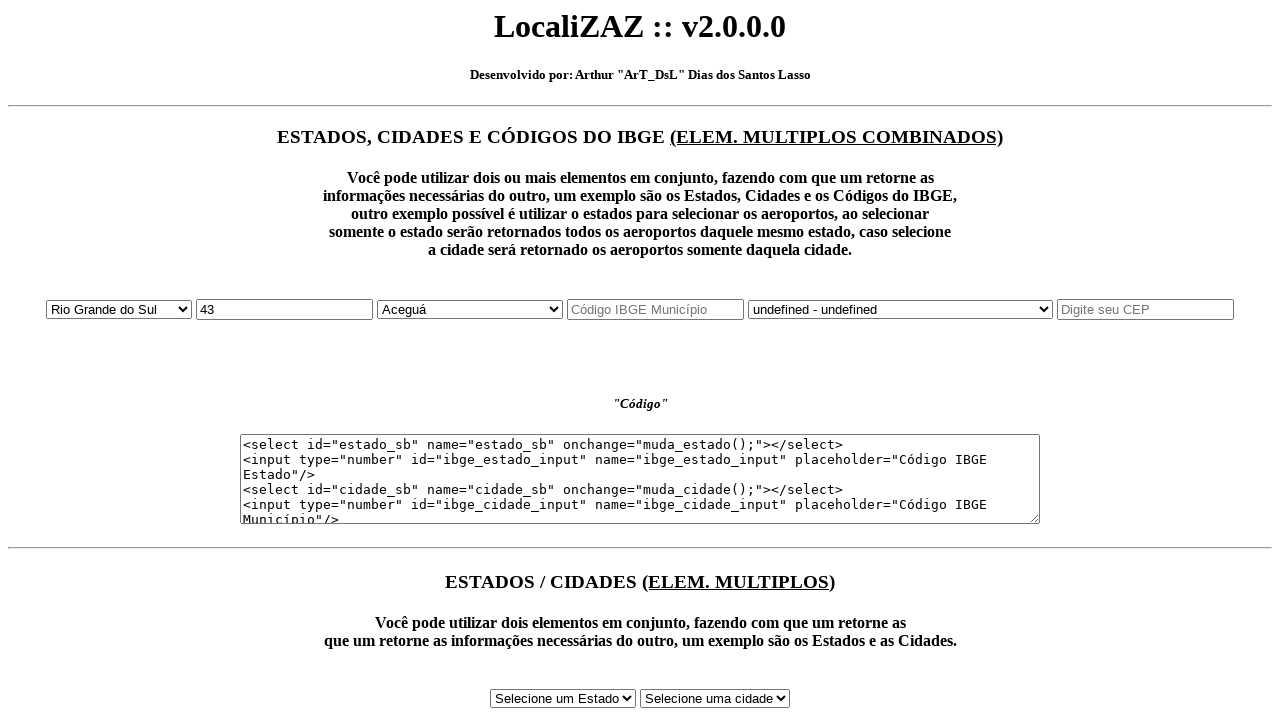

Waited for IBGE code to update for Rio Grande do Sul
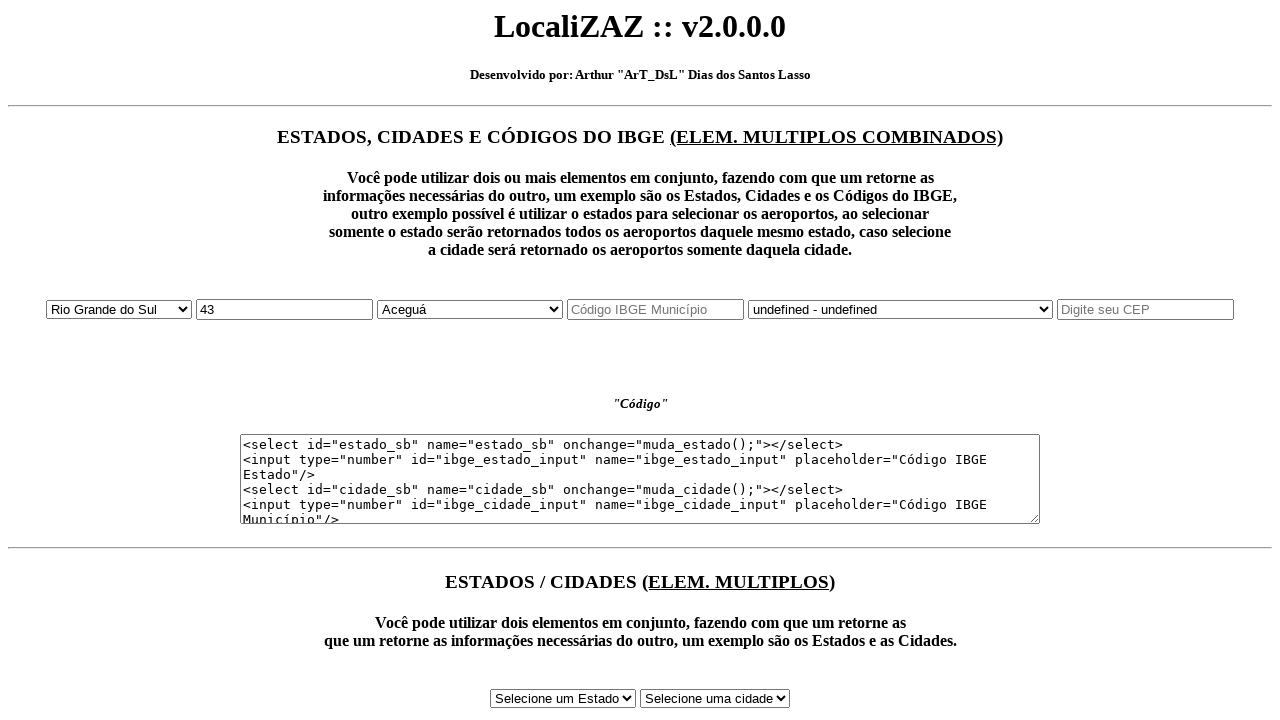

Selected state option: Rio de Janeiro (index 21) on #estado_sb
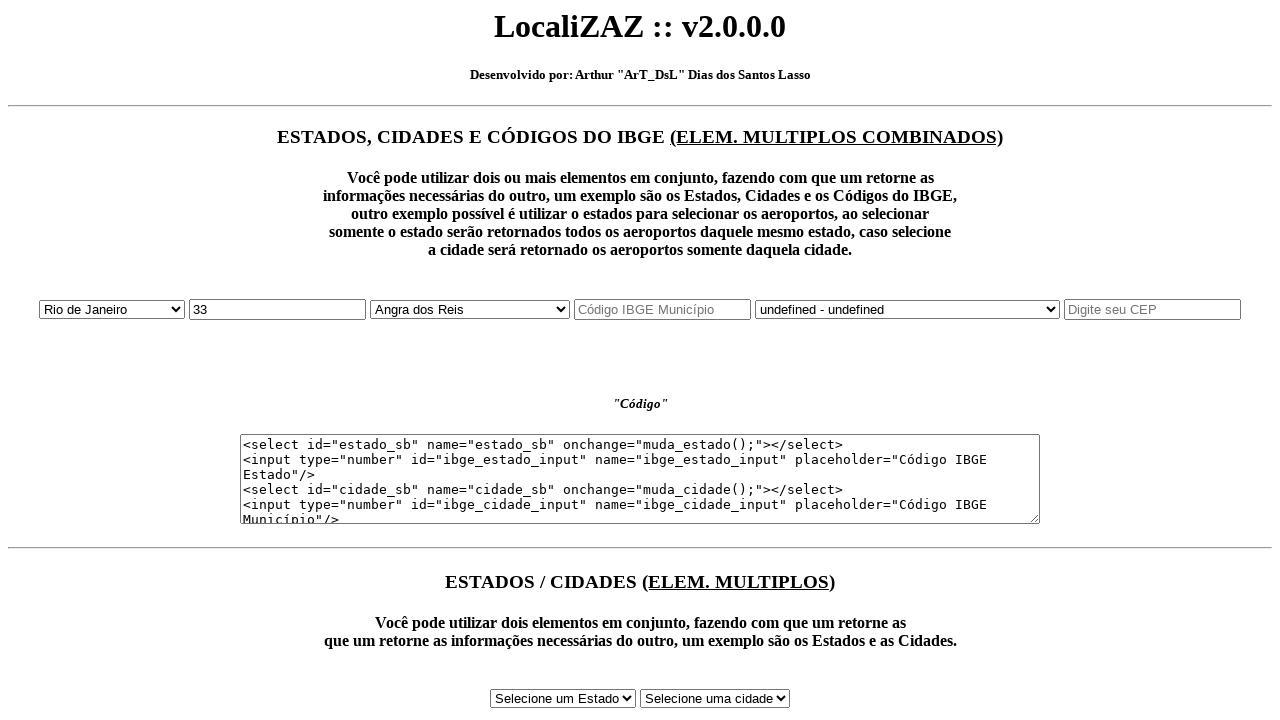

Waited for IBGE code to update for Rio de Janeiro
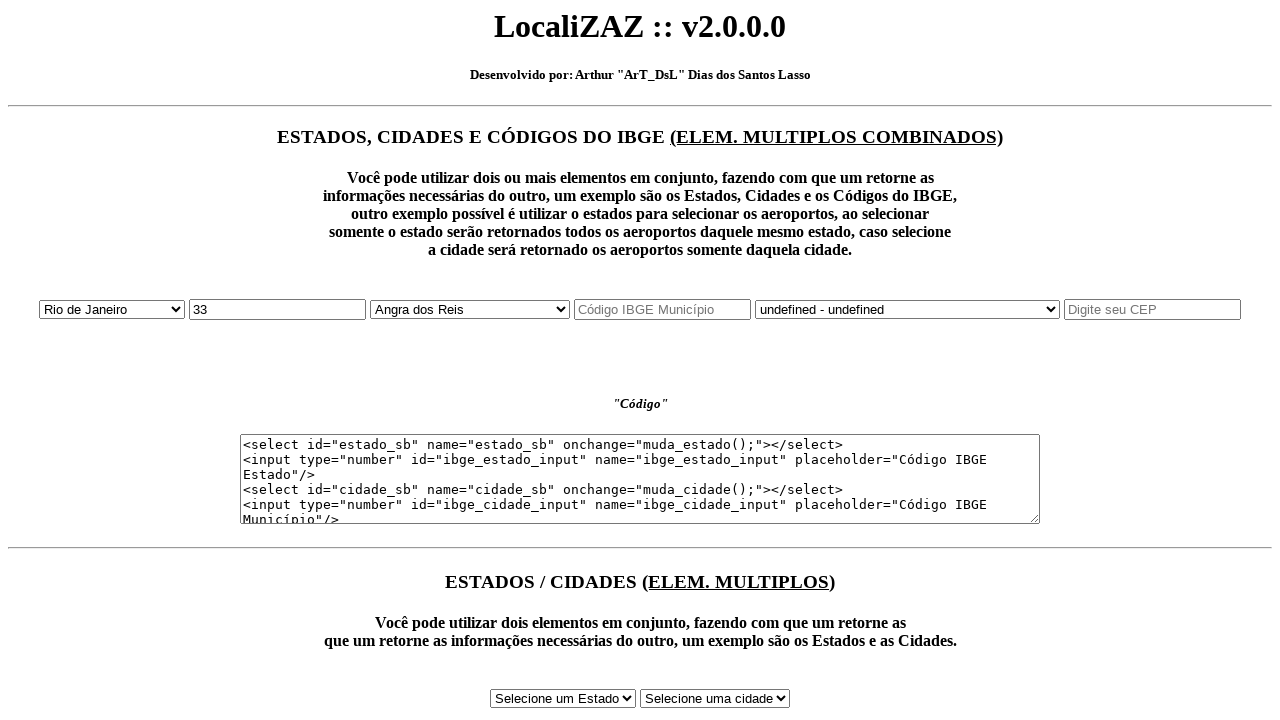

Selected state option: Rondônia (index 22) on #estado_sb
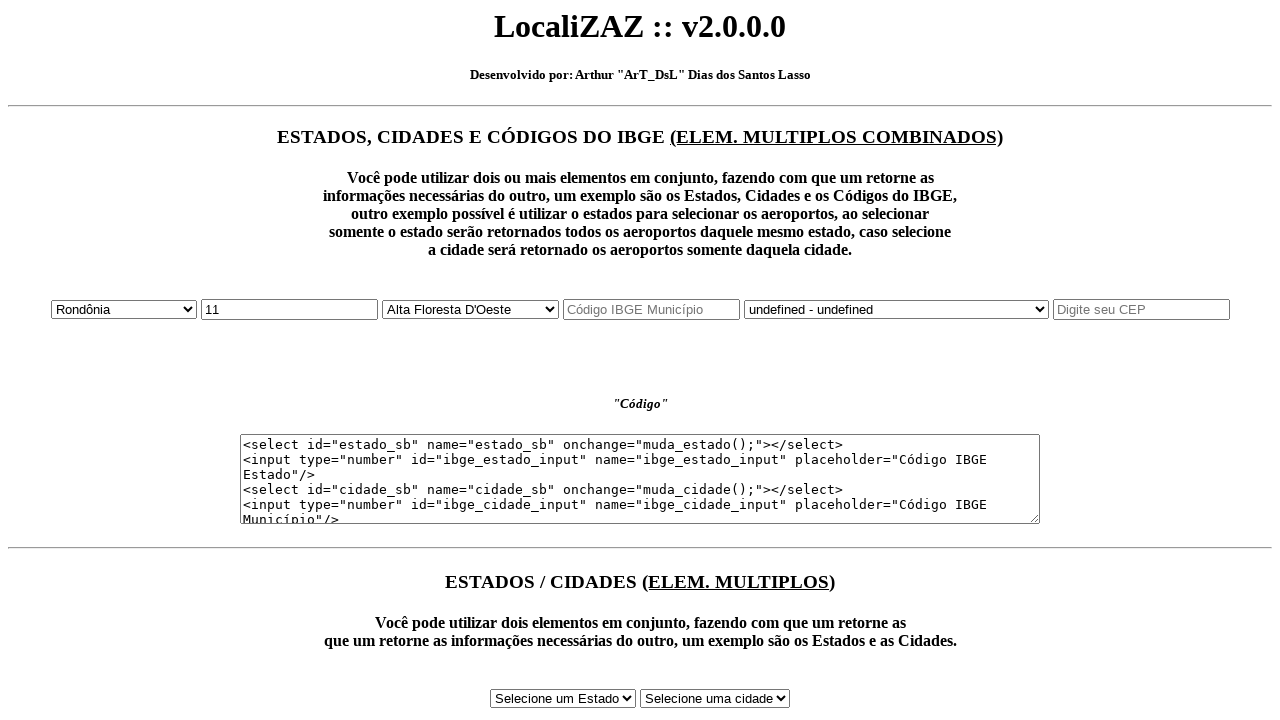

Waited for IBGE code to update for Rondônia
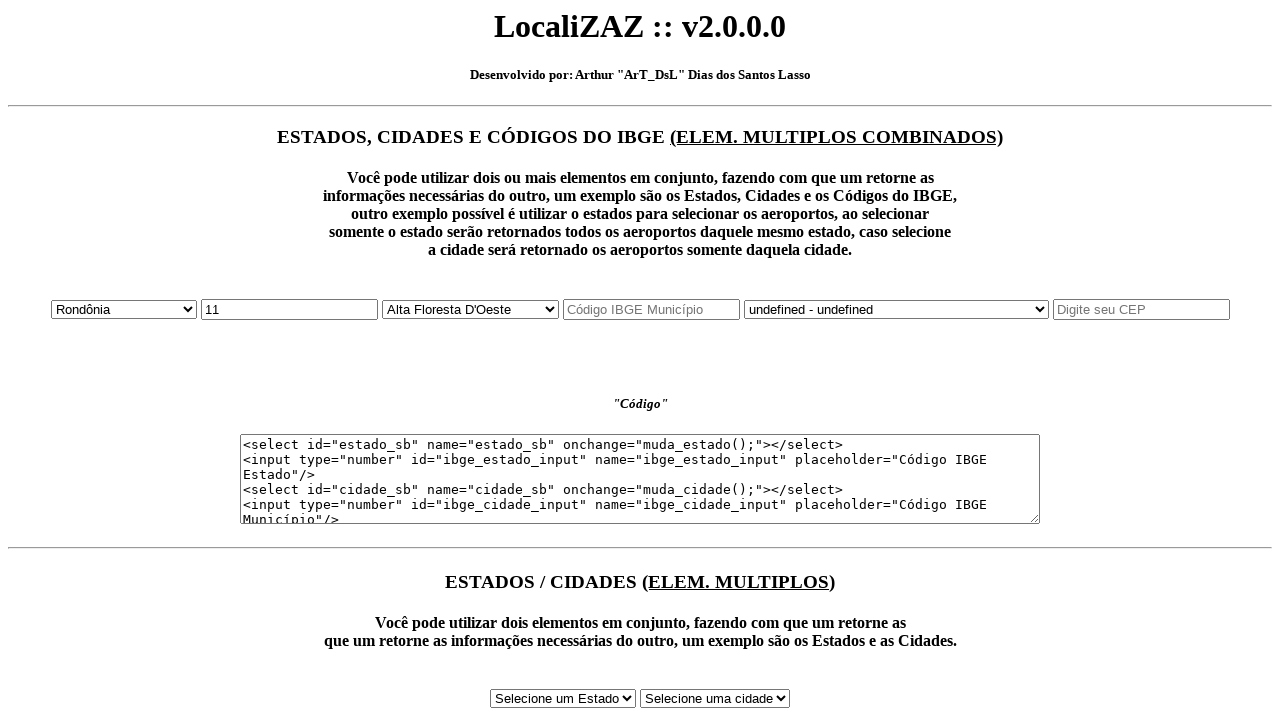

Selected state option: Roraima (index 23) on #estado_sb
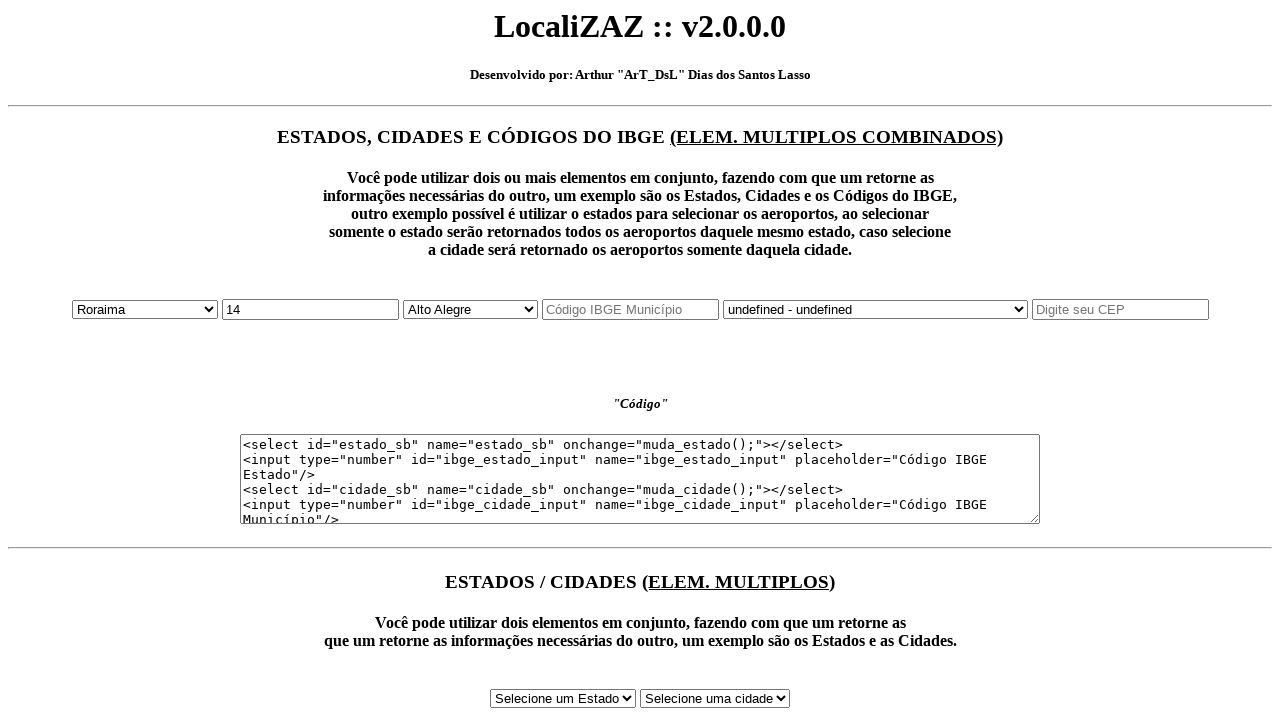

Waited for IBGE code to update for Roraima
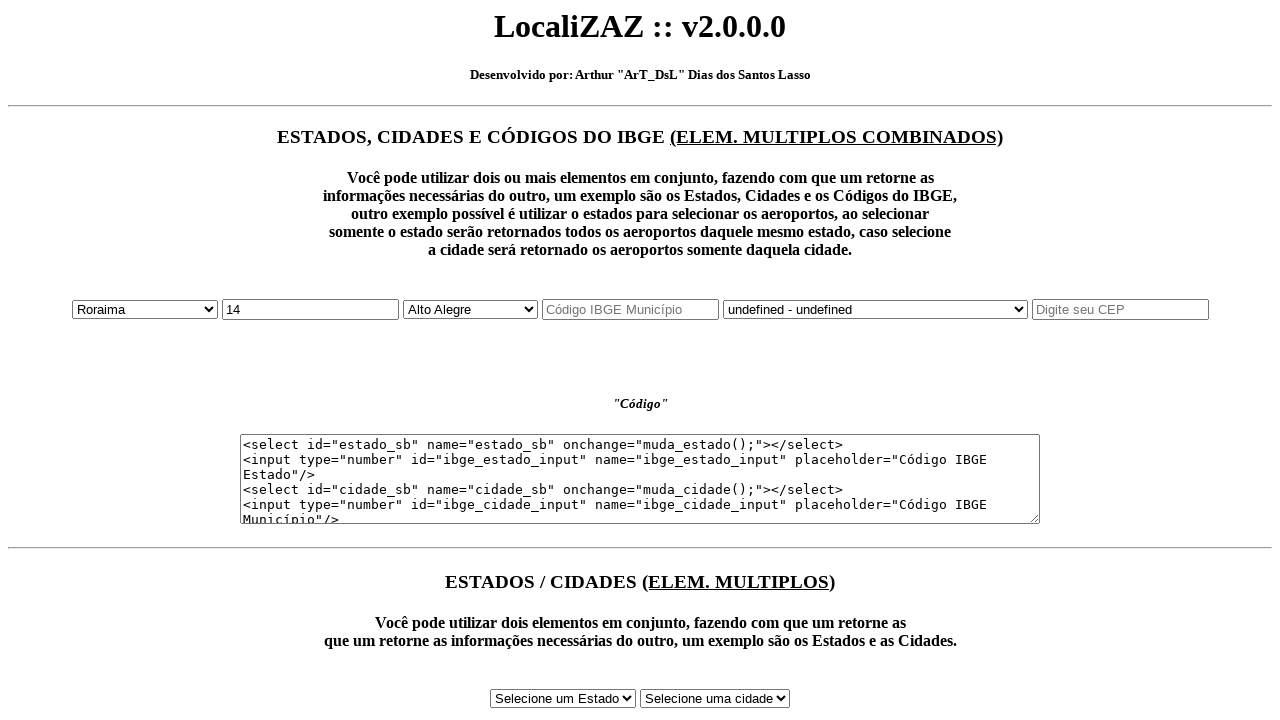

Selected state option: Santa Catarina (index 24) on #estado_sb
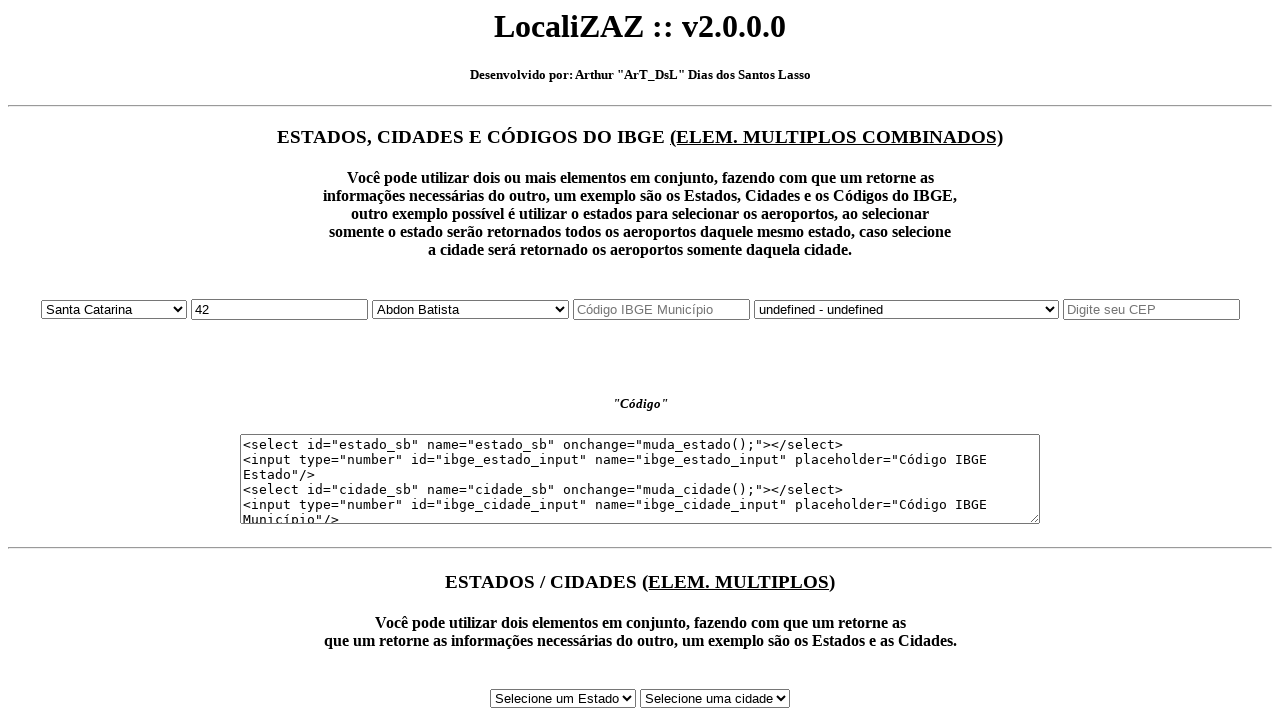

Waited for IBGE code to update for Santa Catarina
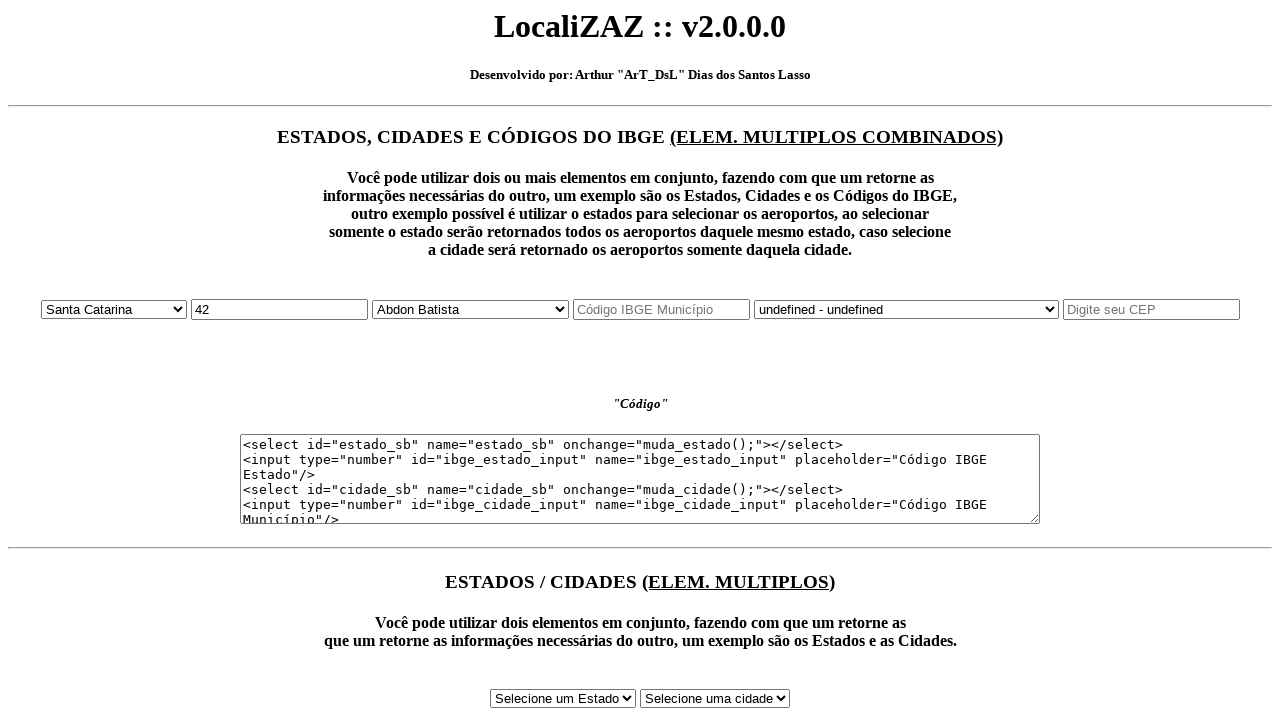

Selected state option: São Paulo (index 25) on #estado_sb
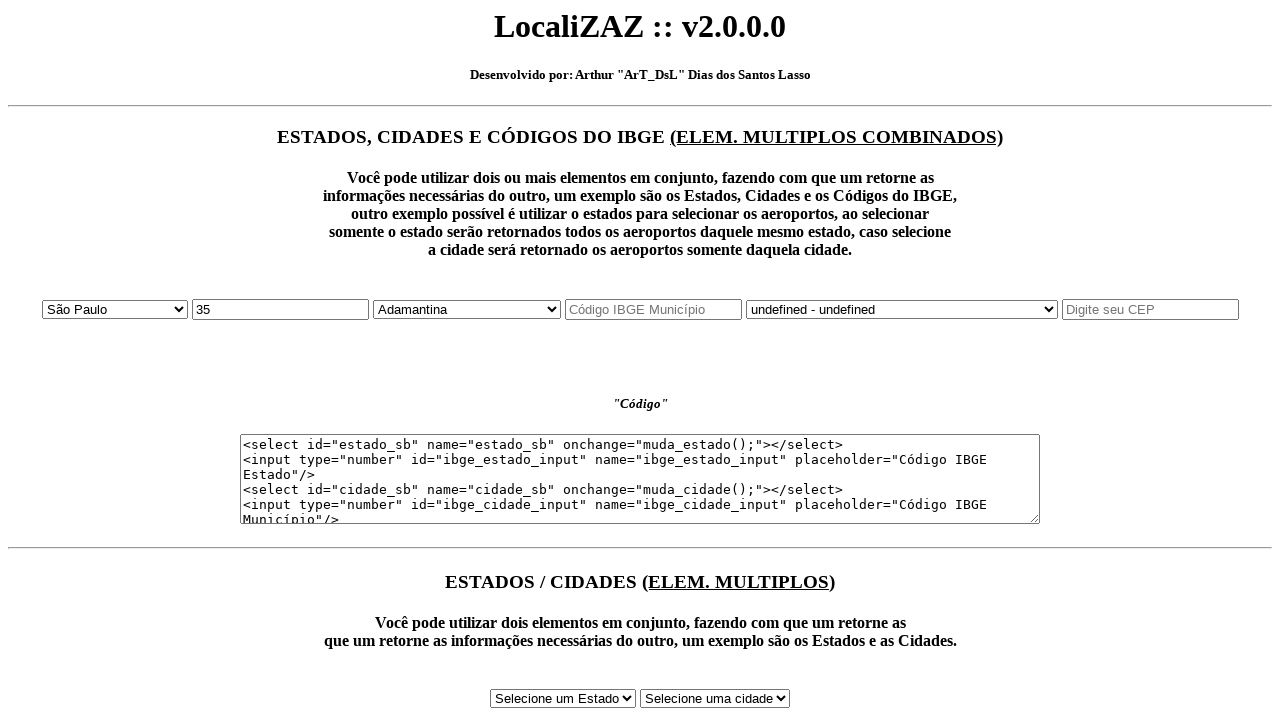

Waited for IBGE code to update for São Paulo
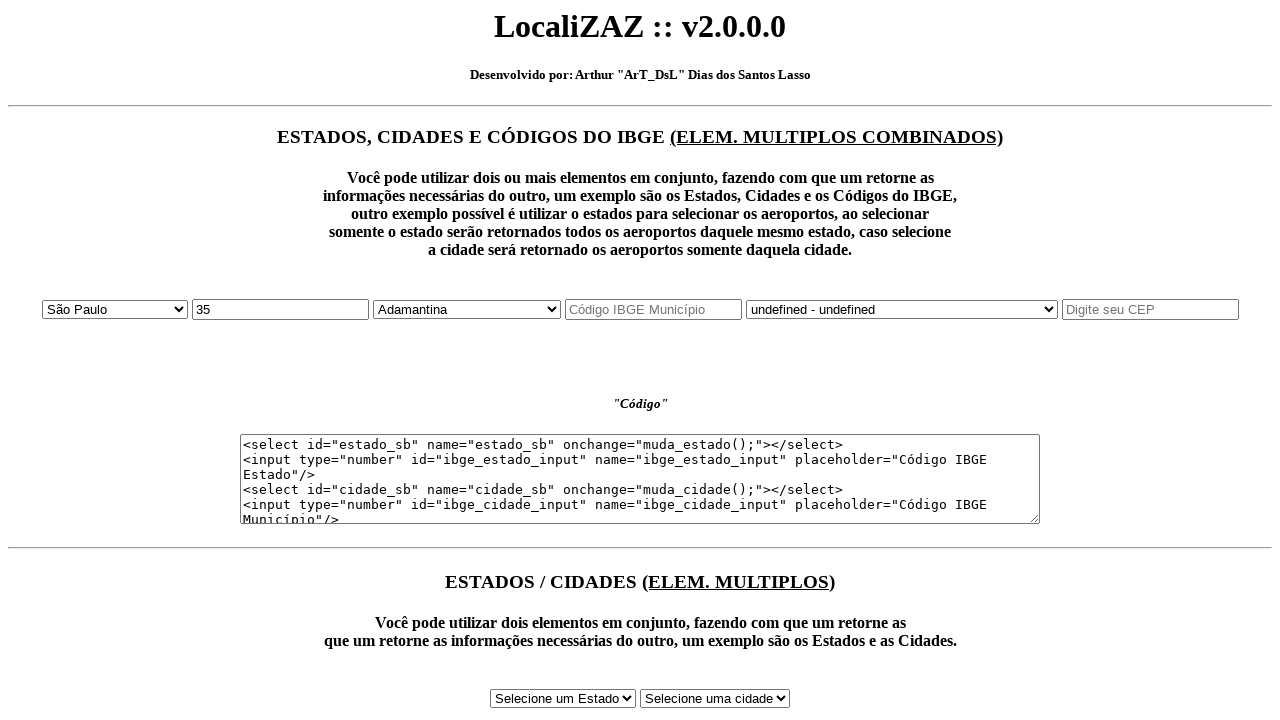

Selected state option: Sergipe (index 26) on #estado_sb
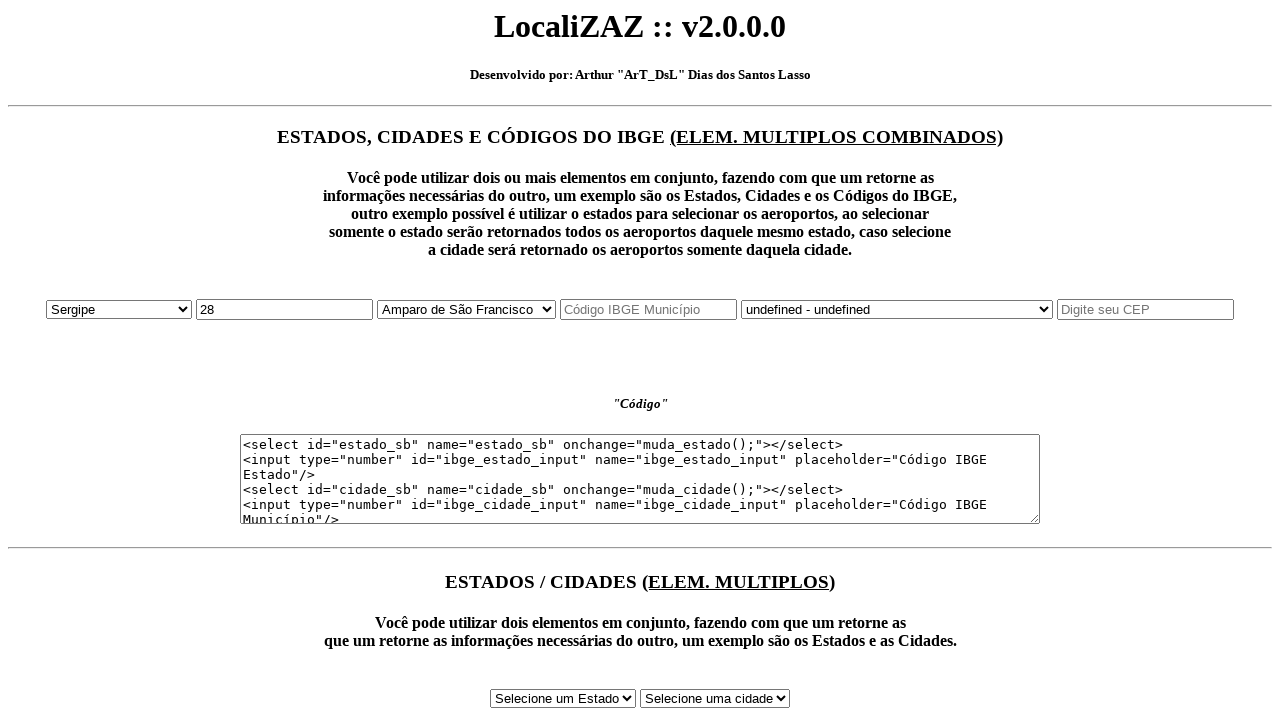

Waited for IBGE code to update for Sergipe
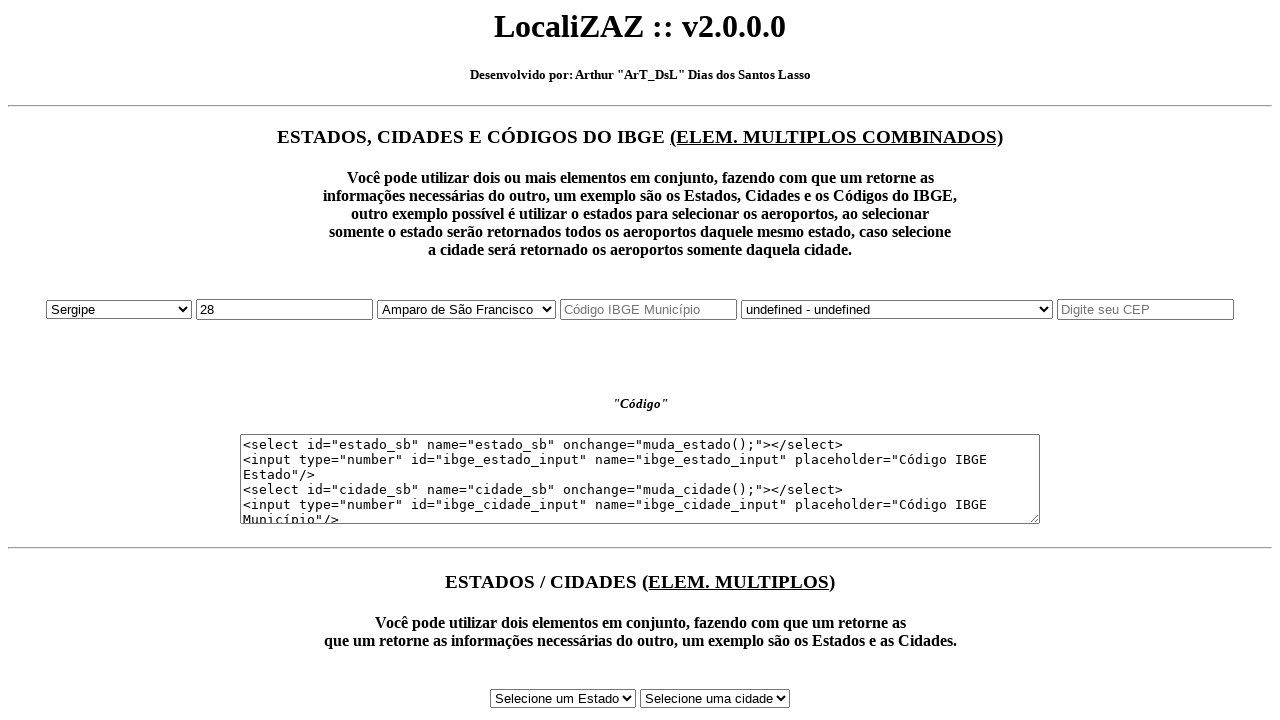

Selected state option: Tocantins (index 27) on #estado_sb
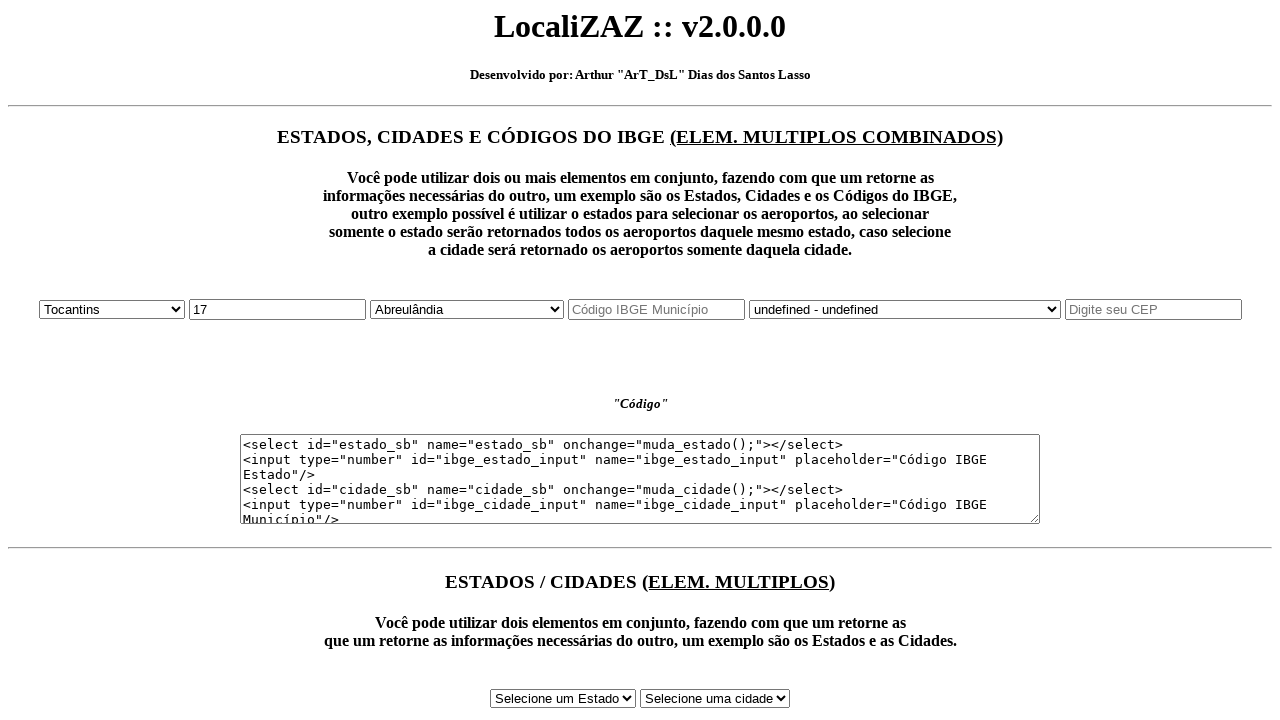

Waited for IBGE code to update for Tocantins
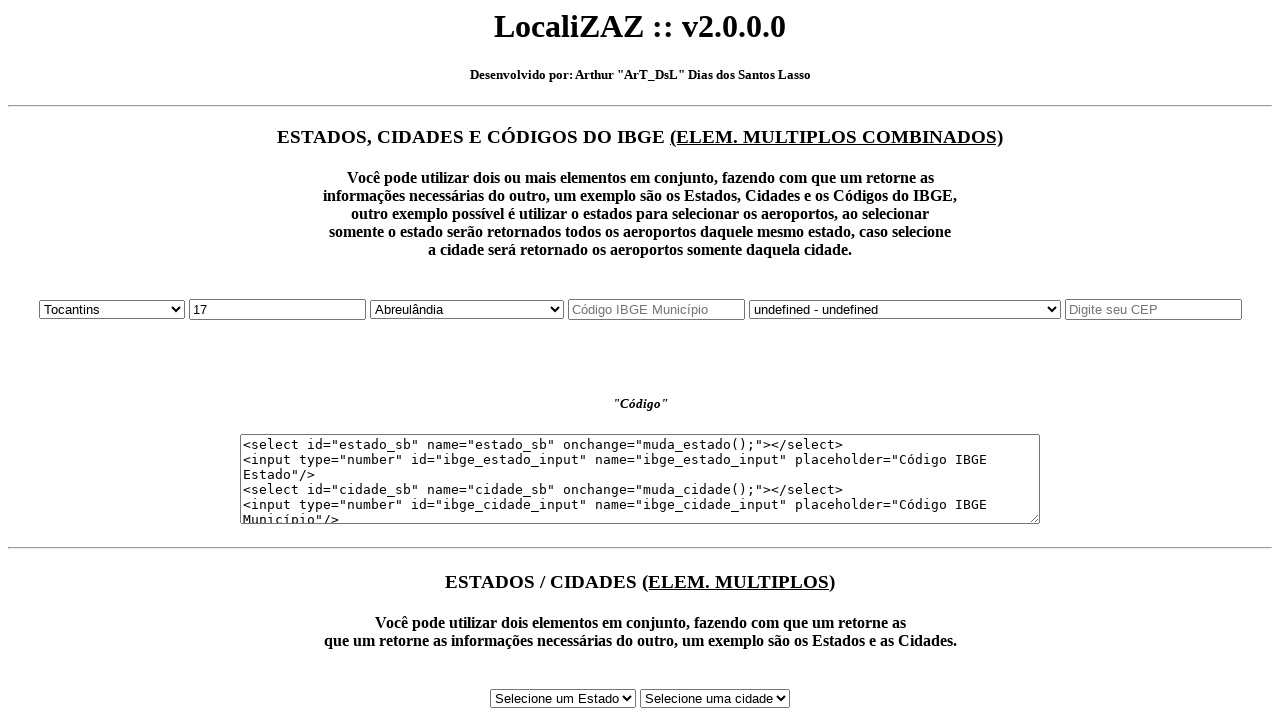

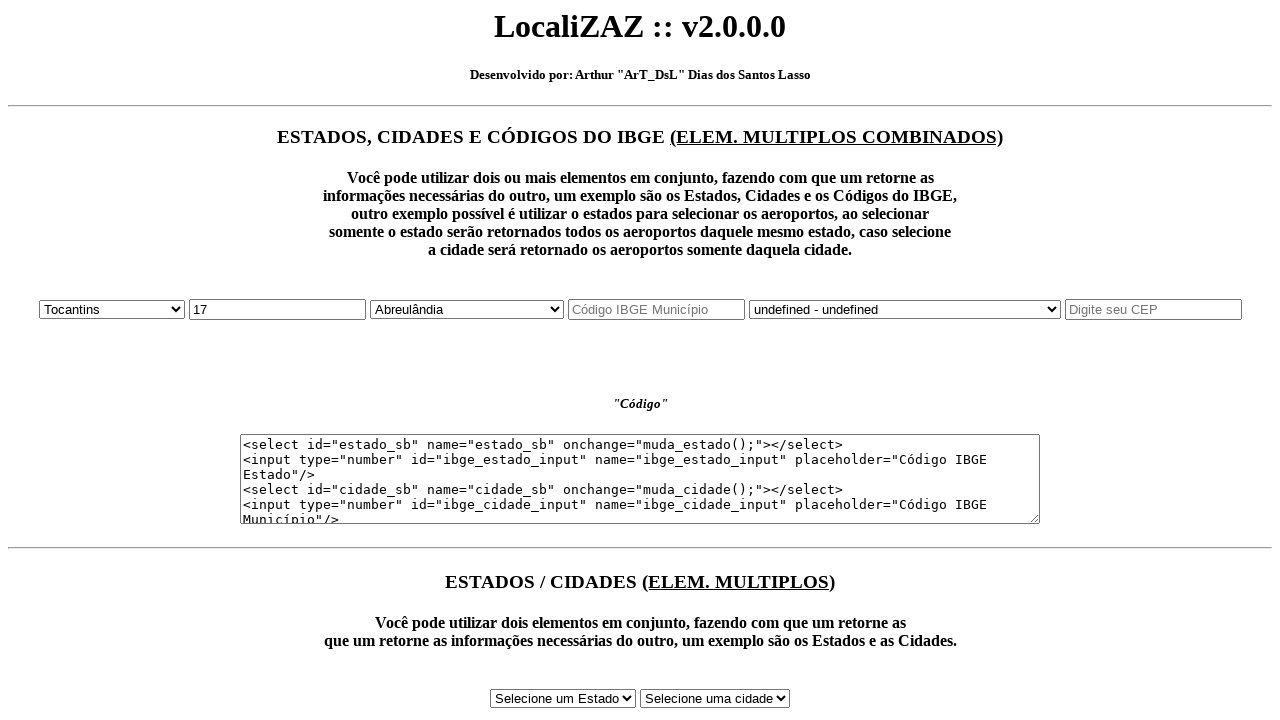